Tests key press functionality by navigating to the Key Presses page and typing each letter of the alphabet, verifying that each key press is detected and displayed

Starting URL: http://the-internet.herokuapp.com

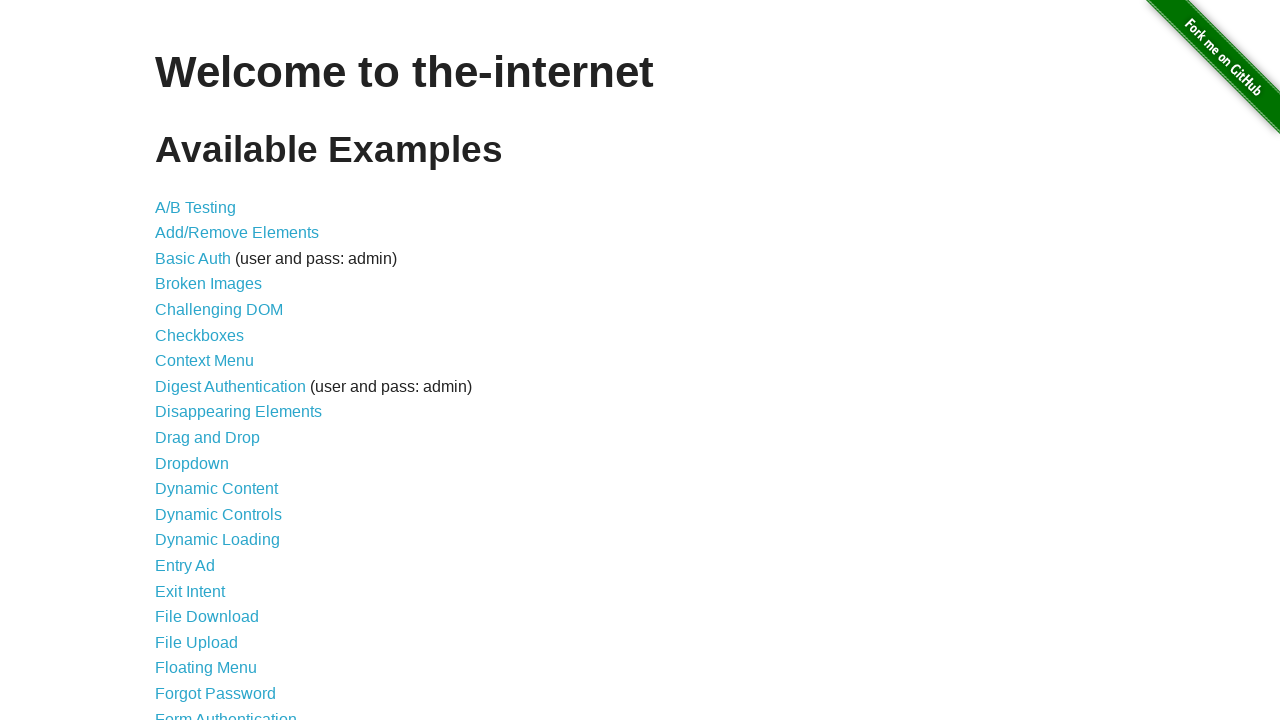

Navigated to the-internet.herokuapp.com homepage
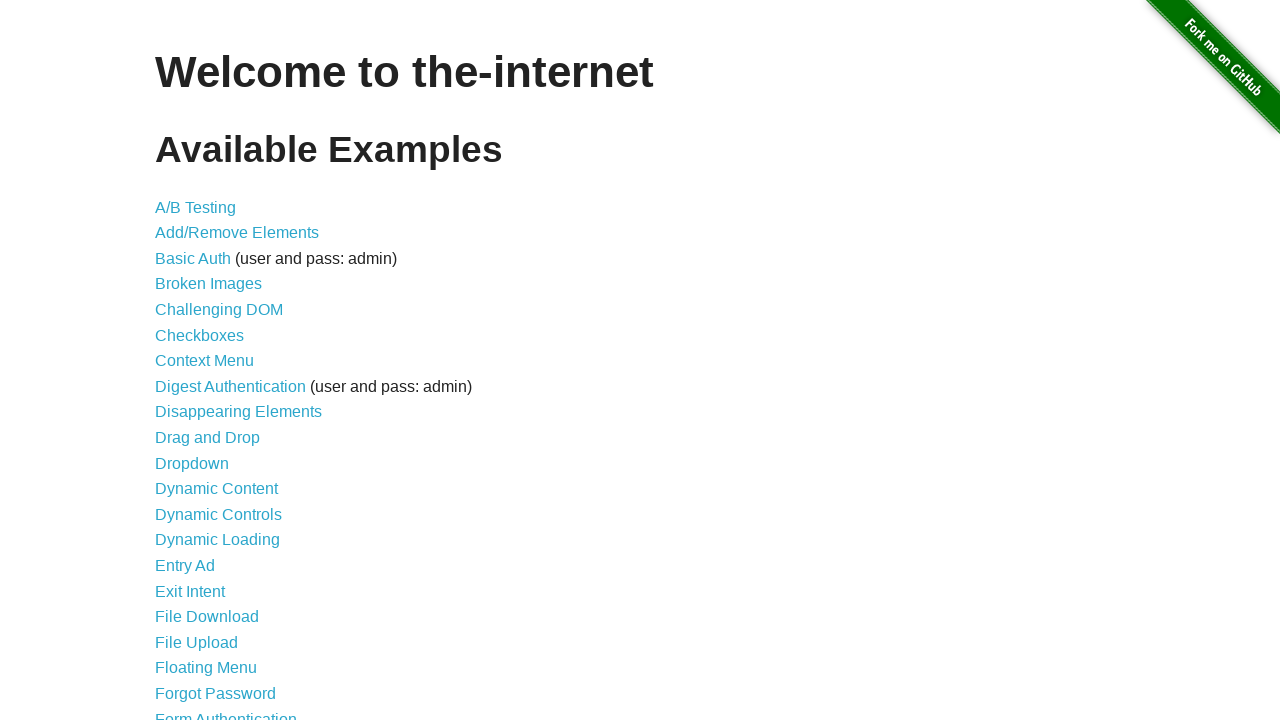

Clicked on Key Presses link at (200, 360) on text=Key Presses
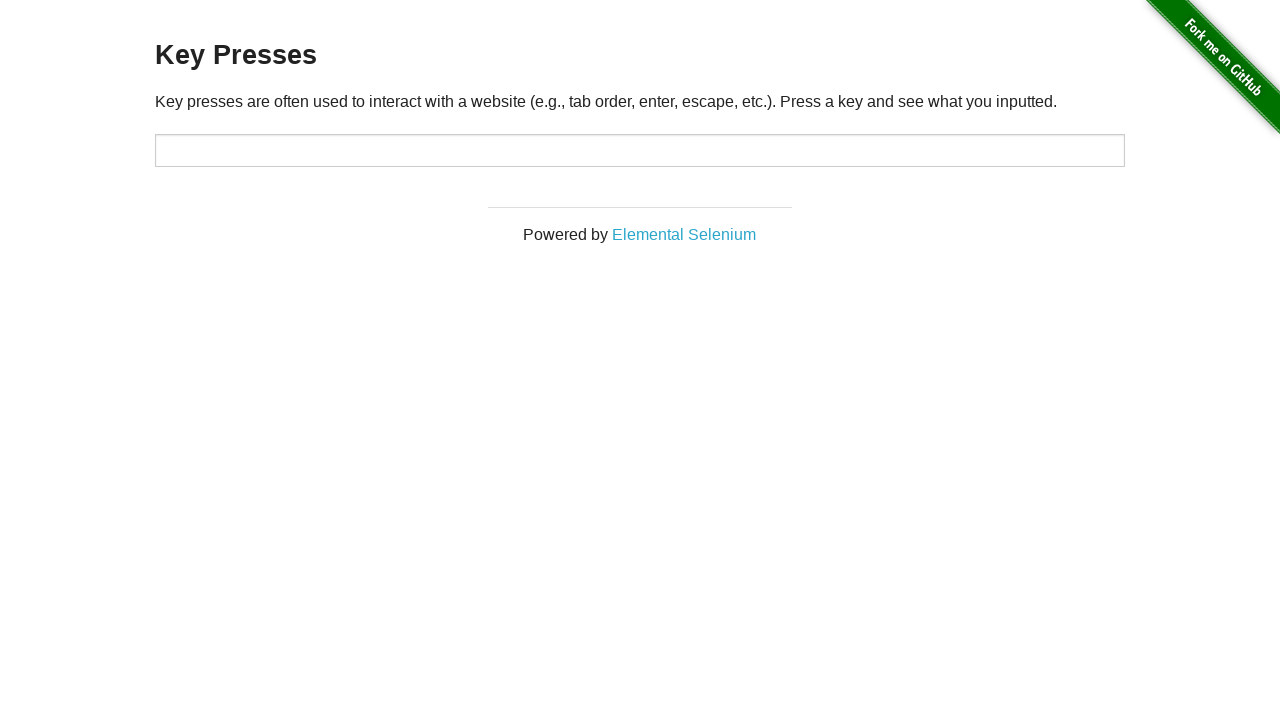

Pressed key 'A'
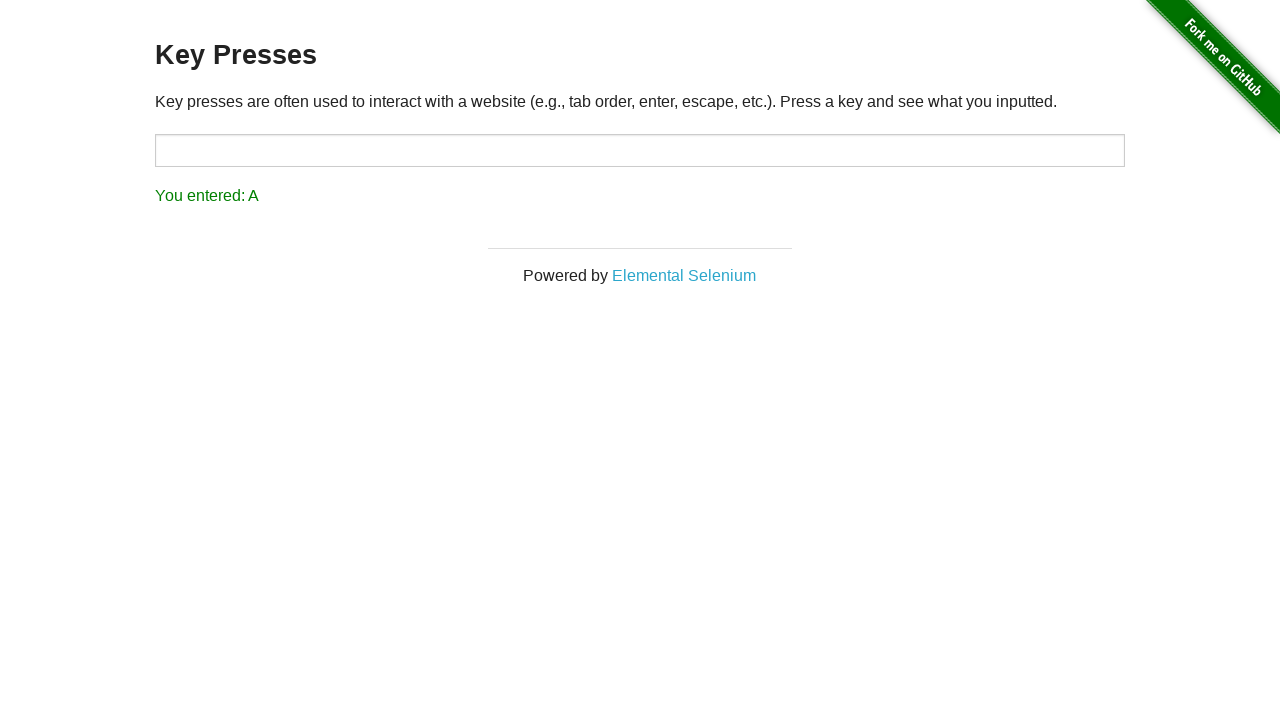

Verified that key press 'A' was detected and displayed
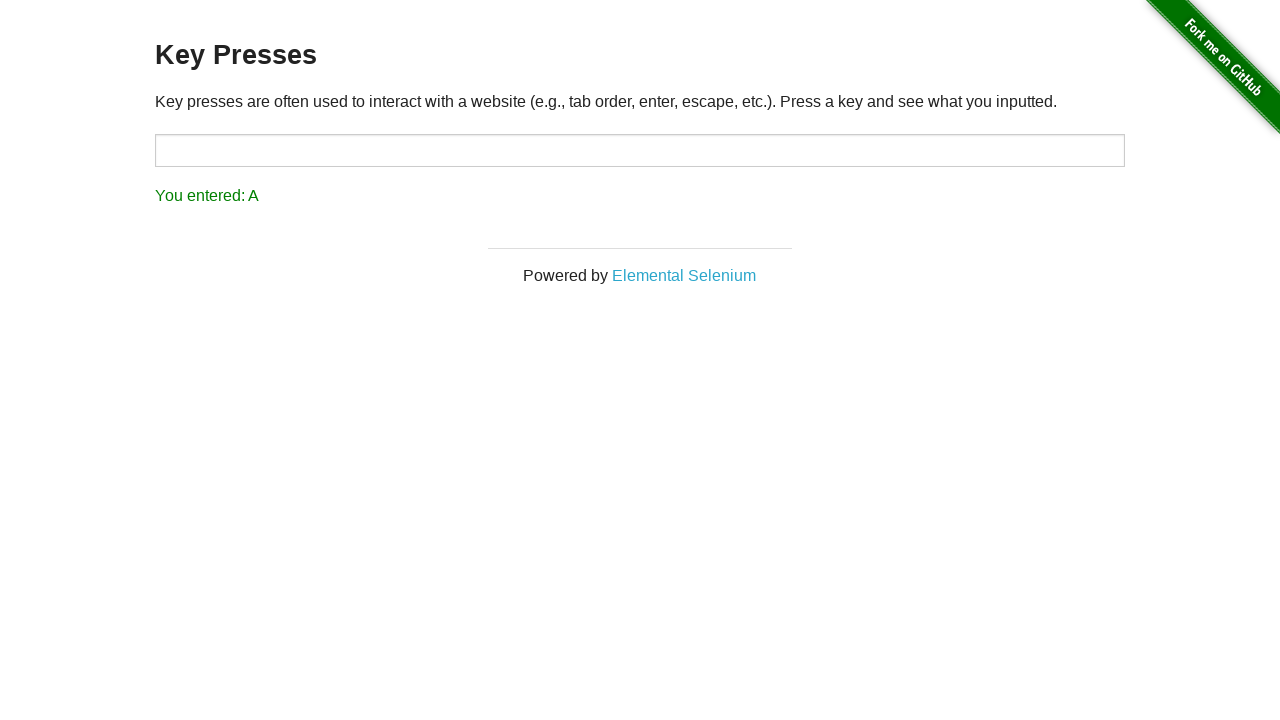

Pressed key 'B'
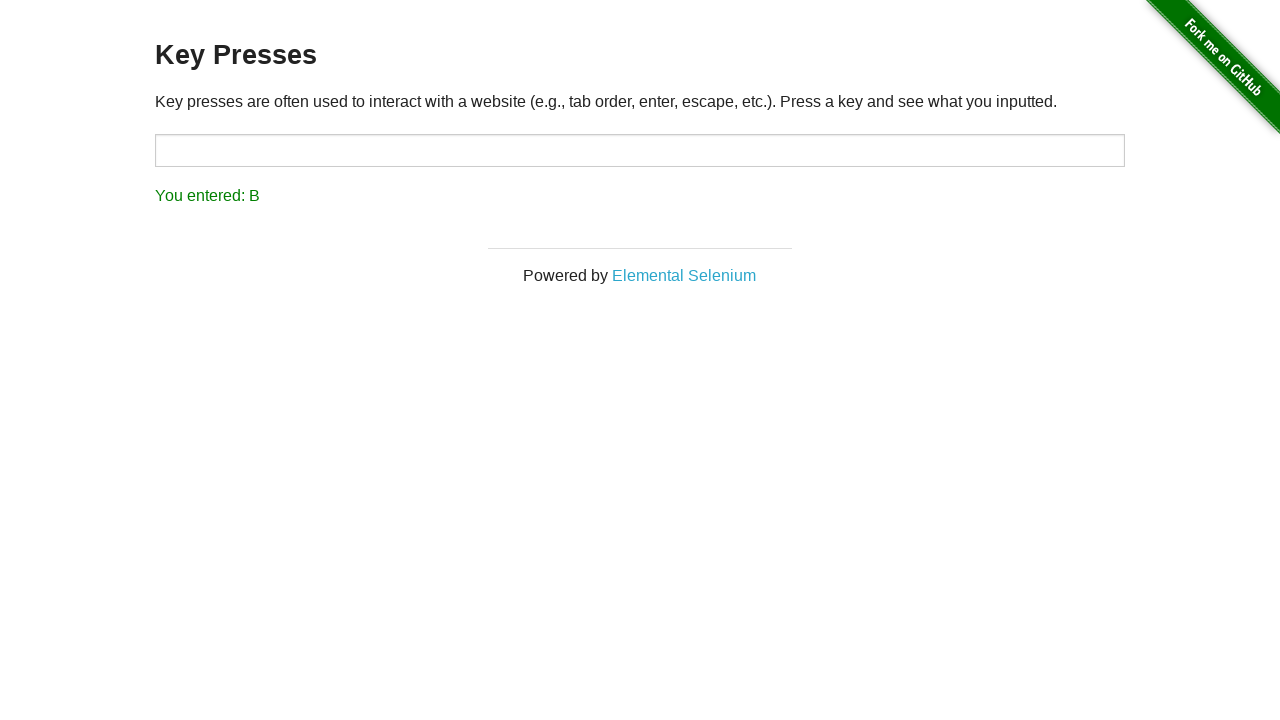

Verified that key press 'B' was detected and displayed
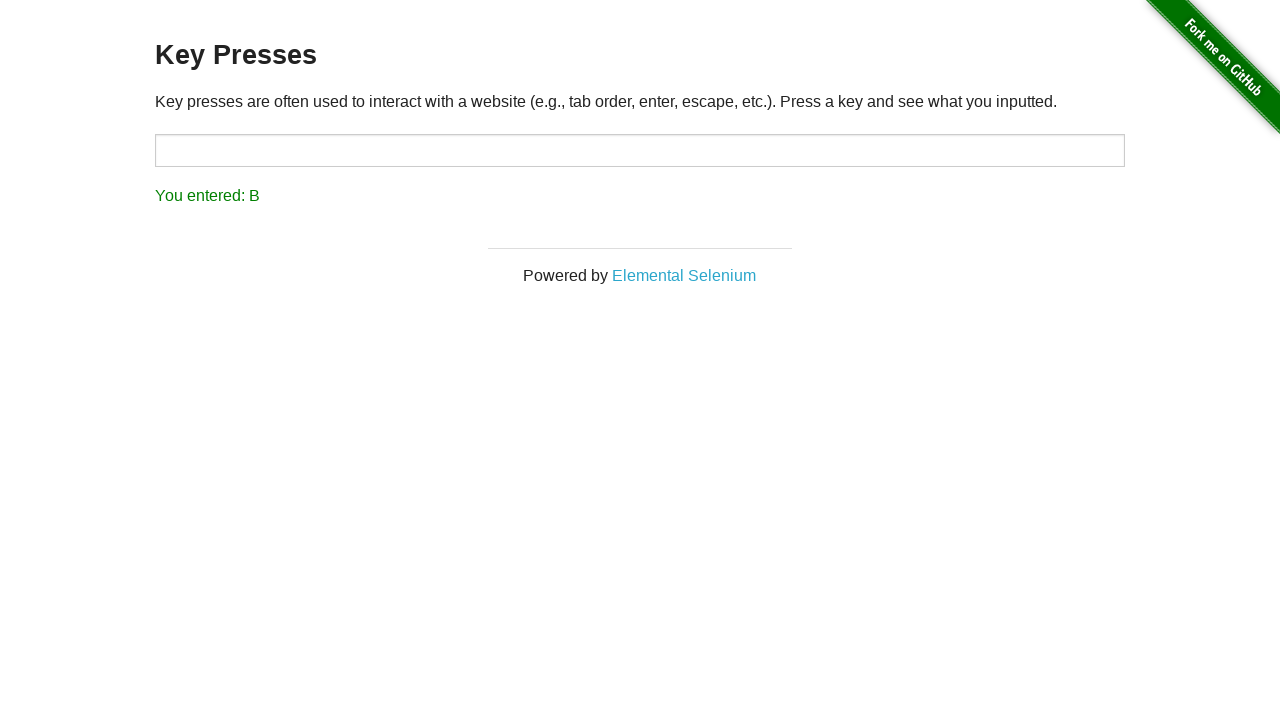

Pressed key 'C'
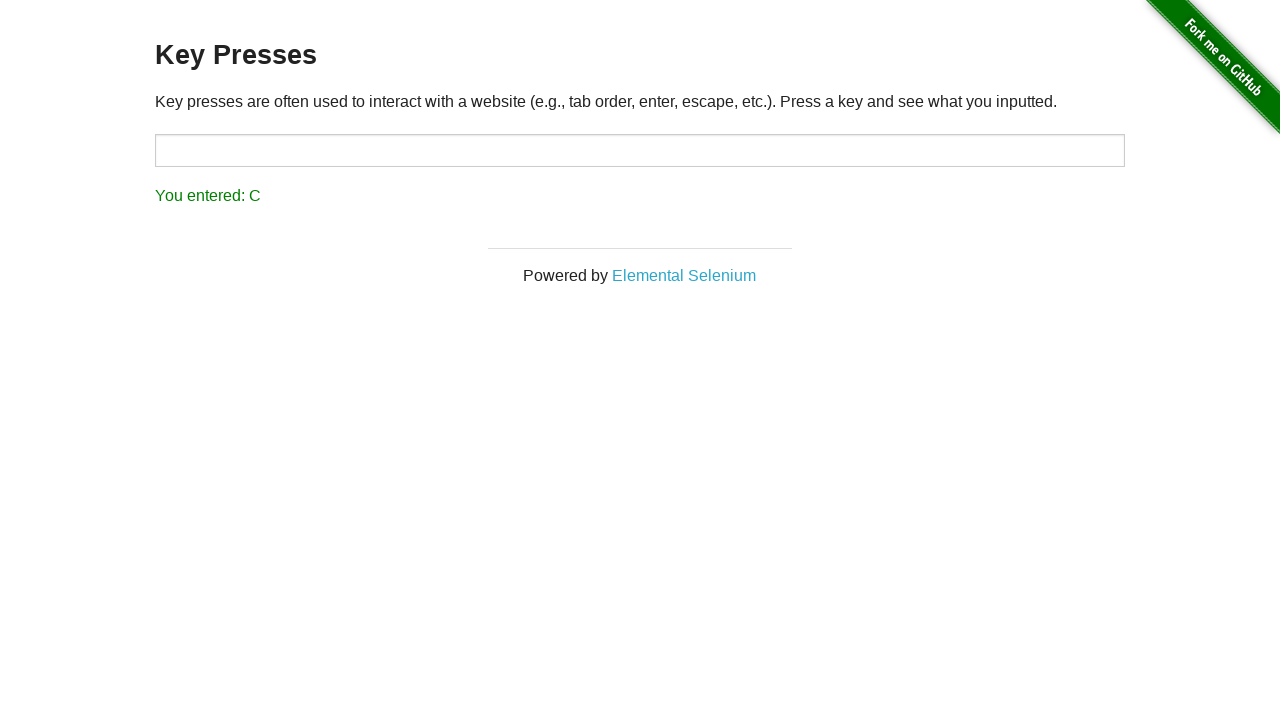

Verified that key press 'C' was detected and displayed
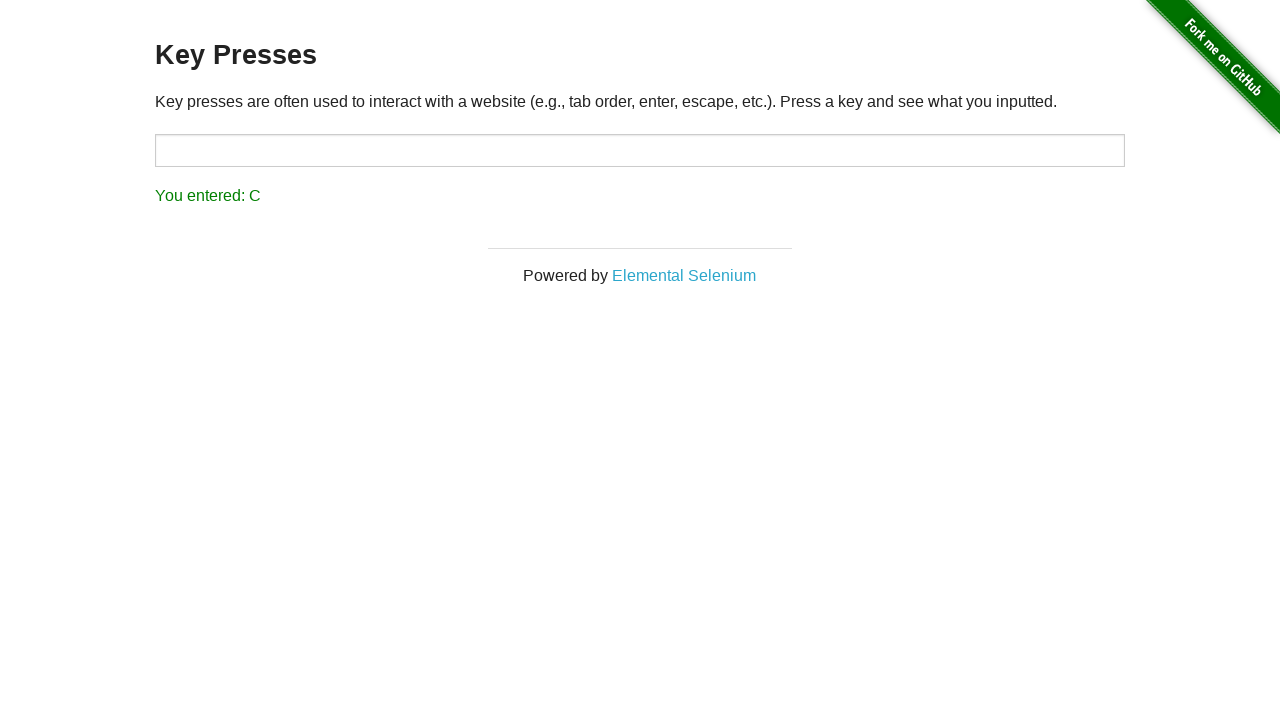

Pressed key 'D'
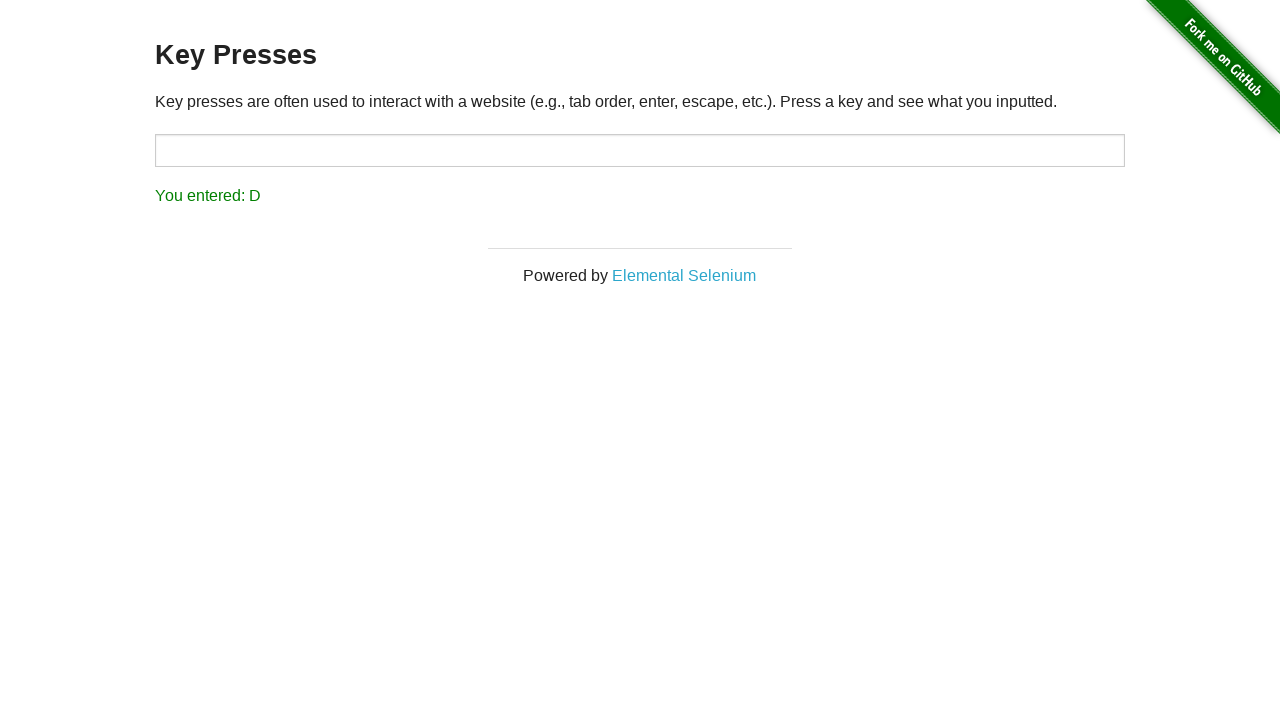

Verified that key press 'D' was detected and displayed
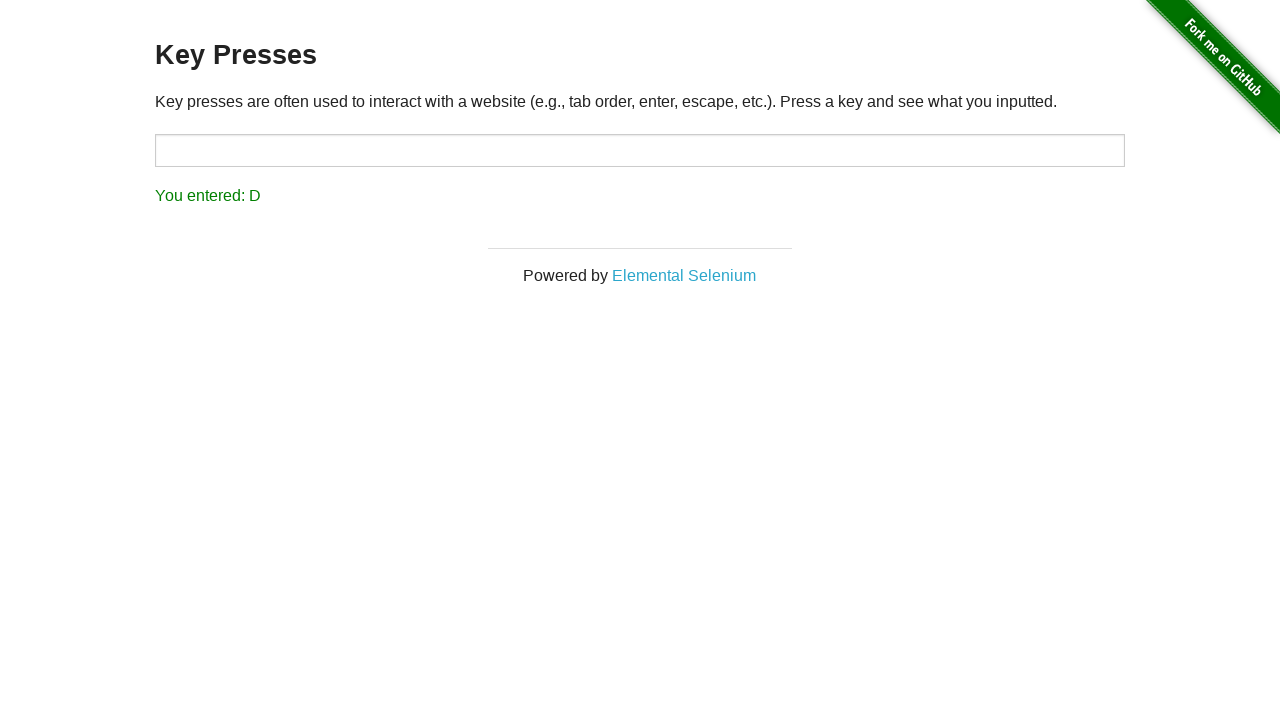

Pressed key 'E'
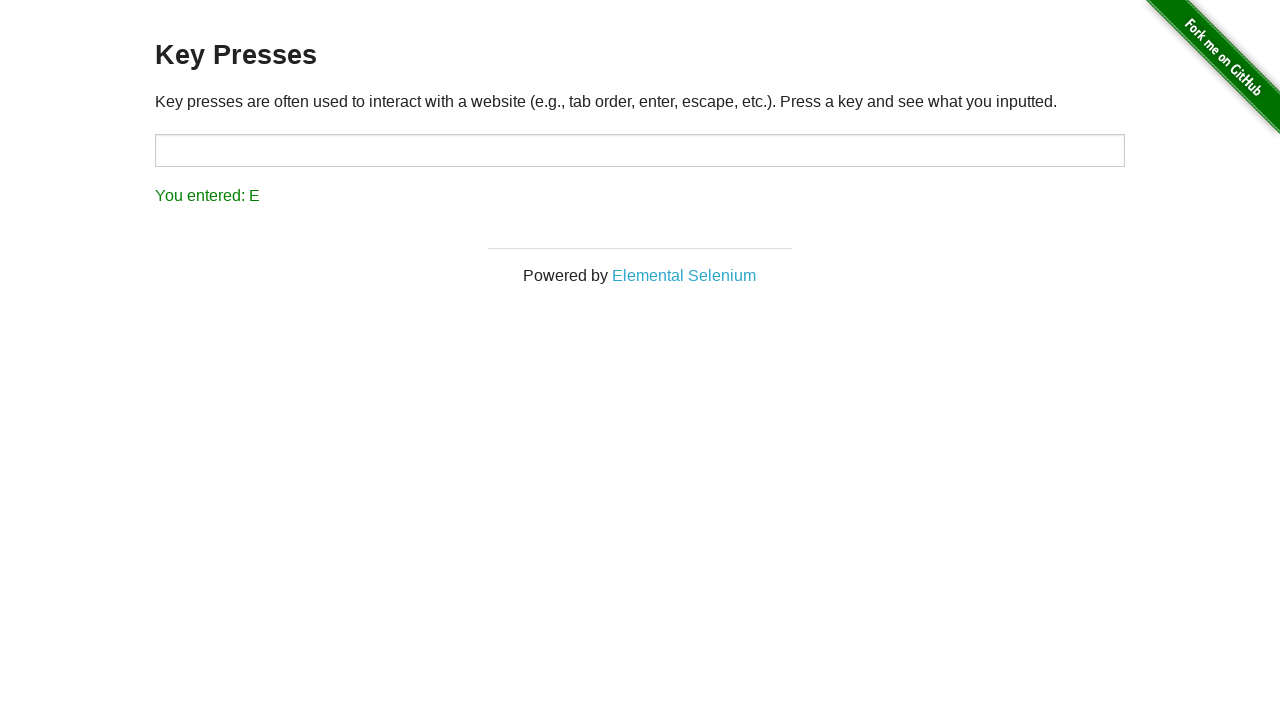

Verified that key press 'E' was detected and displayed
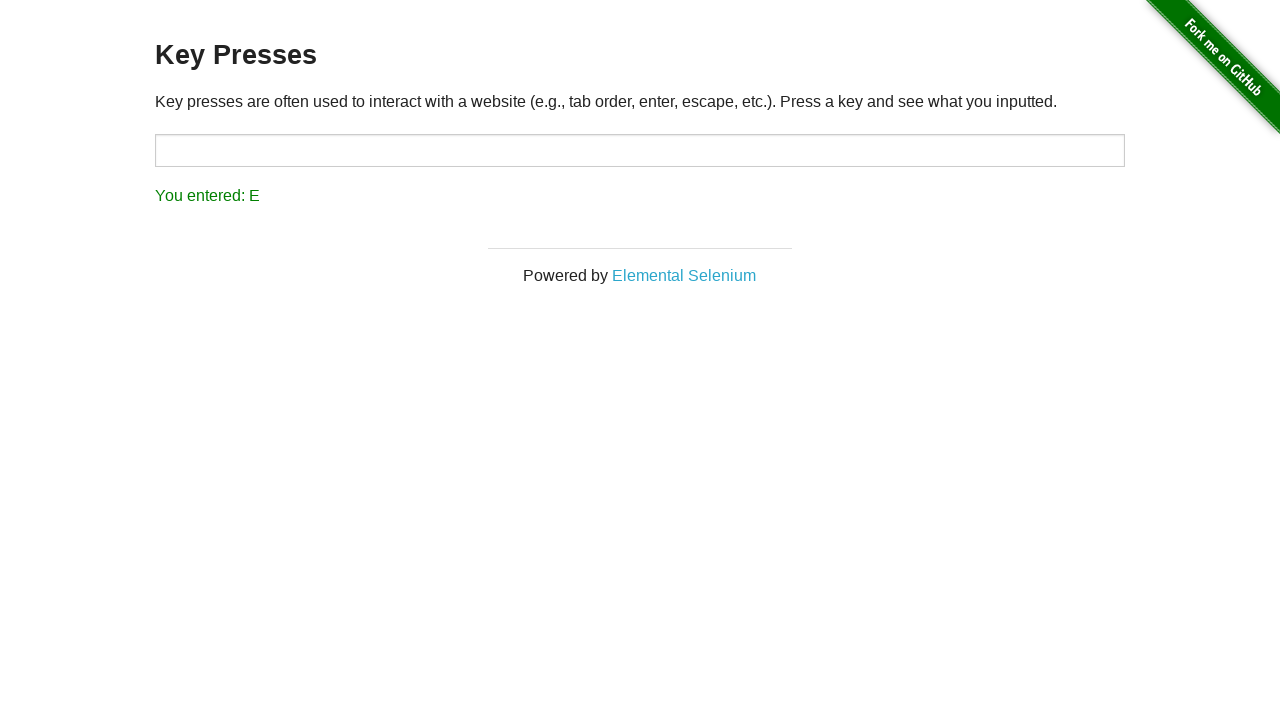

Pressed key 'F'
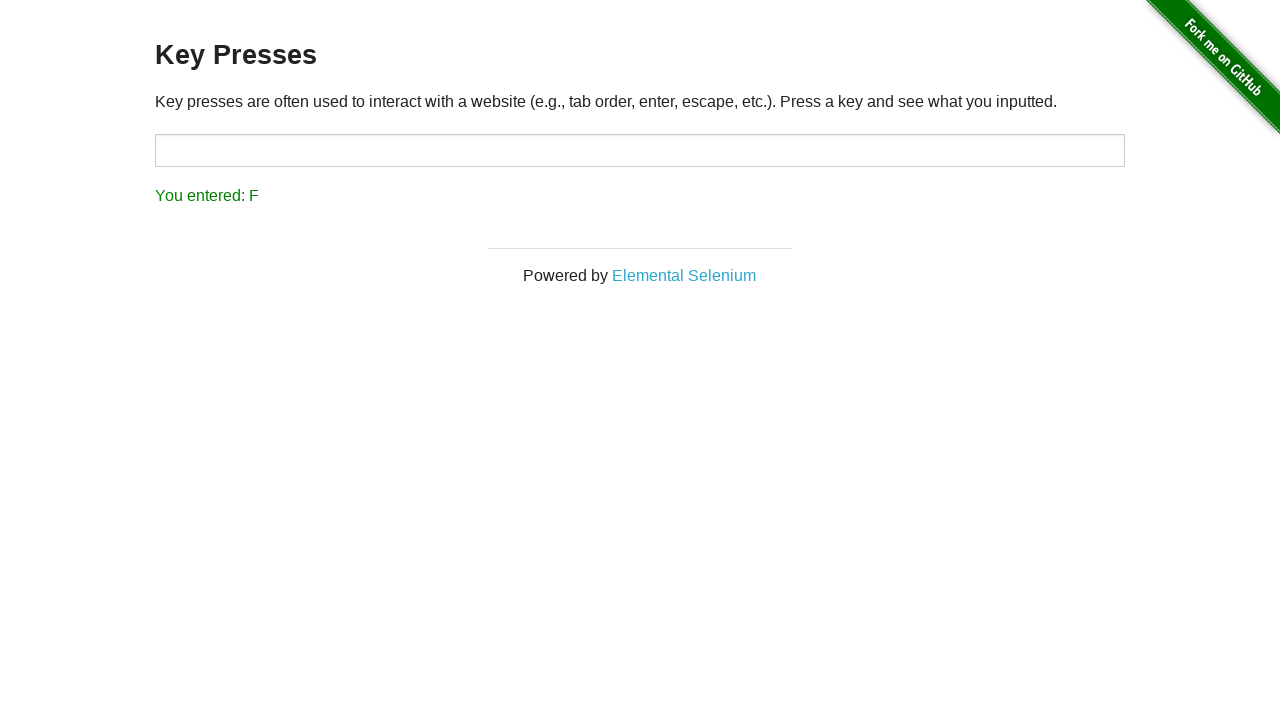

Verified that key press 'F' was detected and displayed
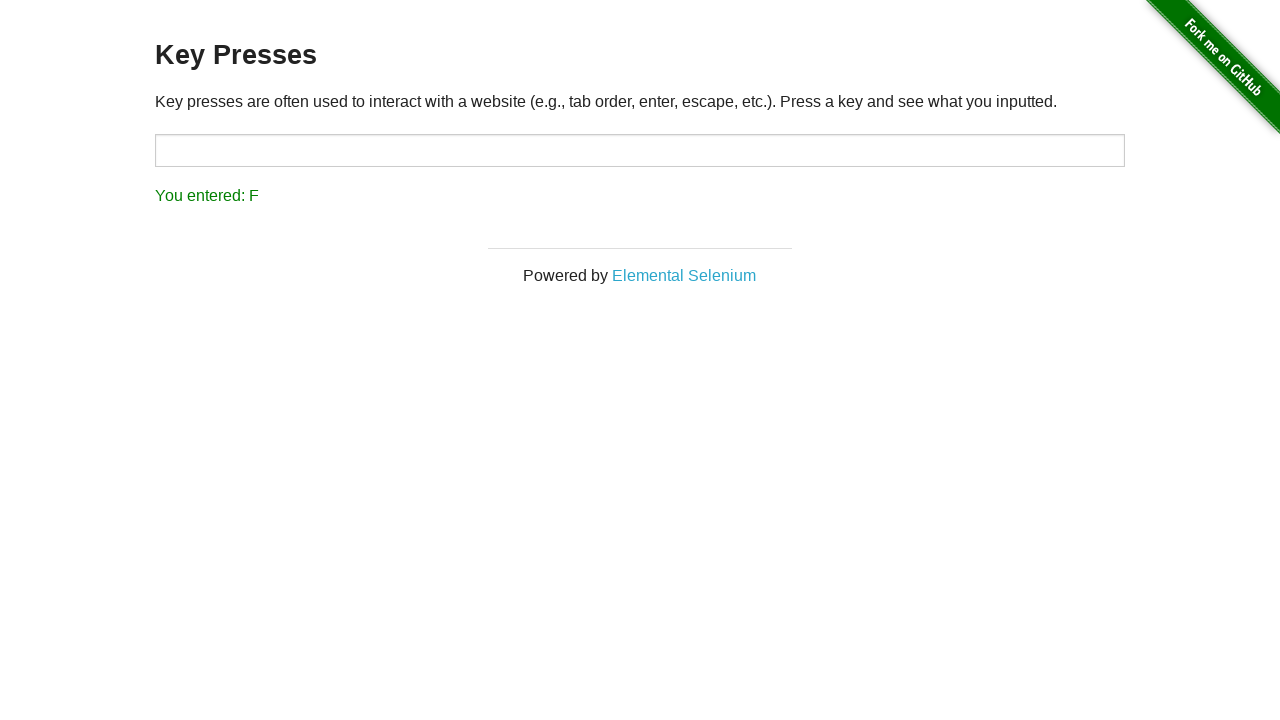

Pressed key 'G'
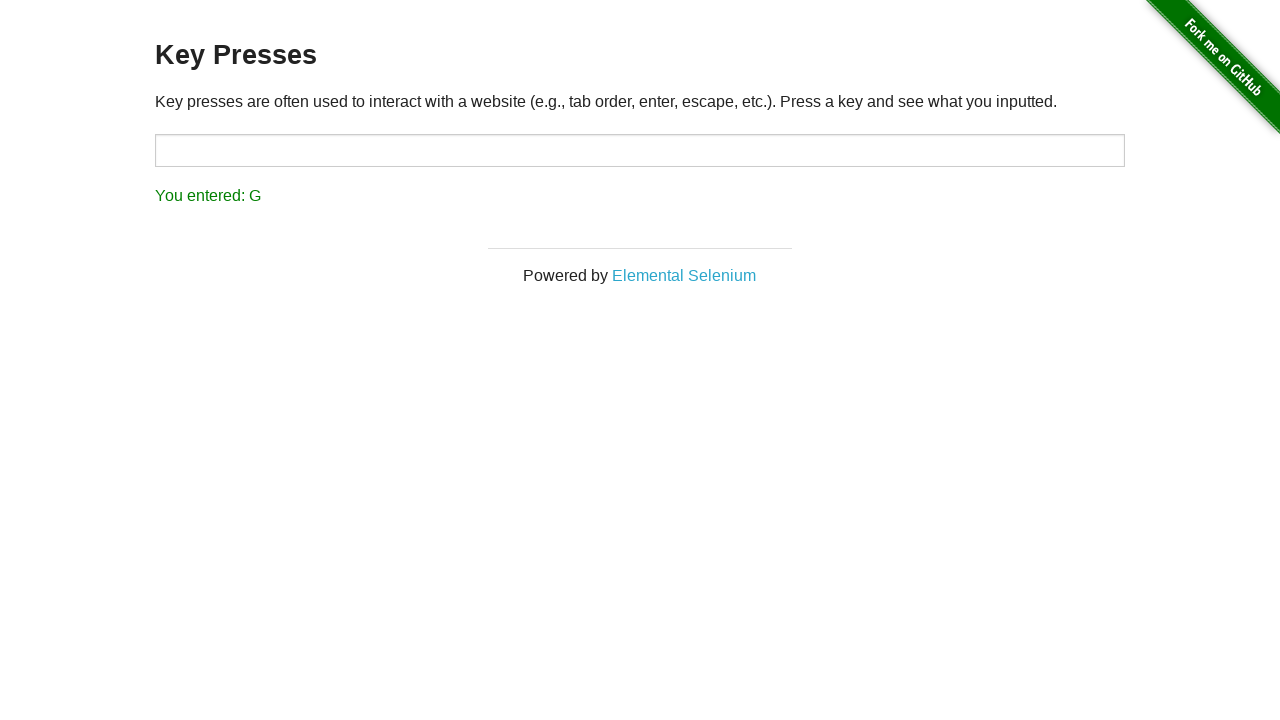

Verified that key press 'G' was detected and displayed
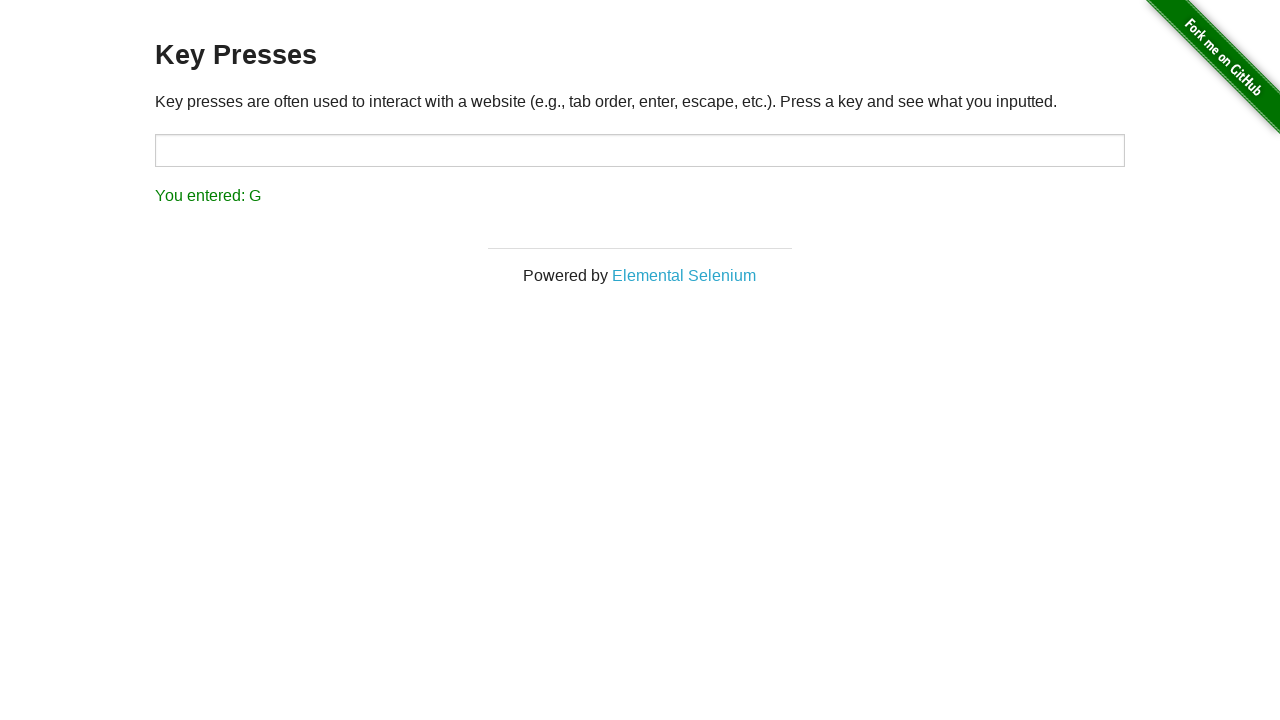

Pressed key 'H'
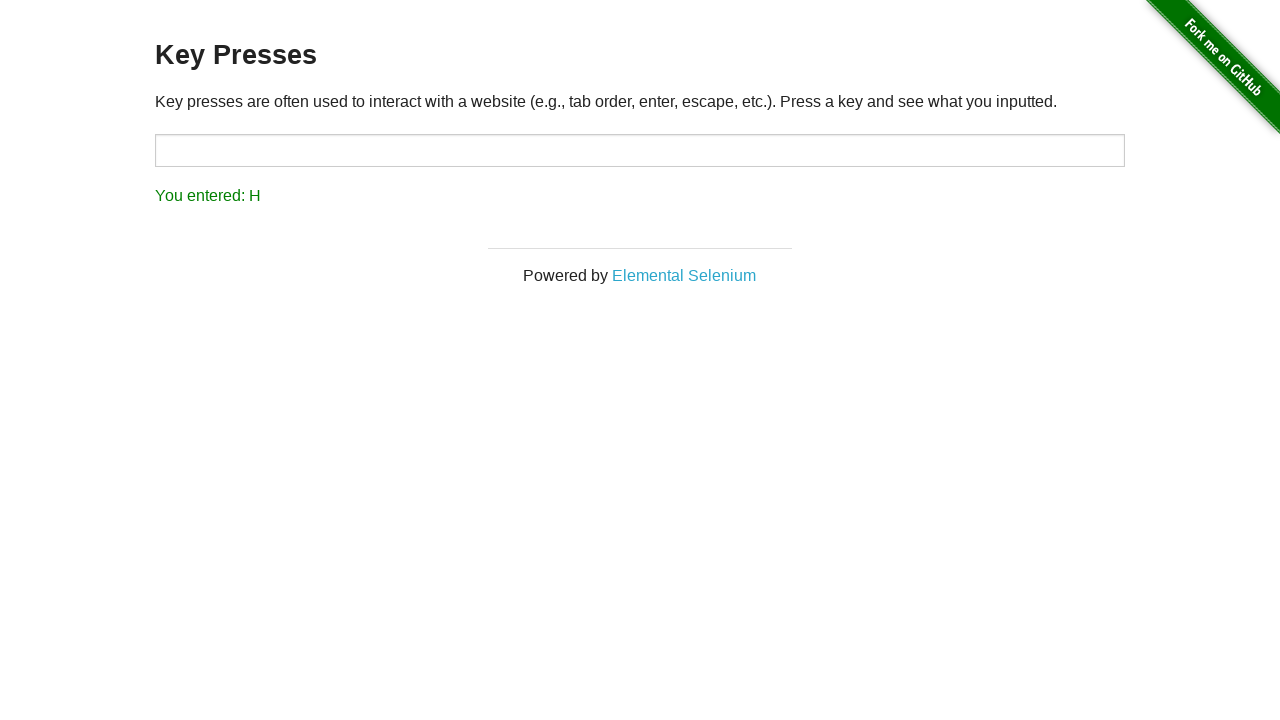

Verified that key press 'H' was detected and displayed
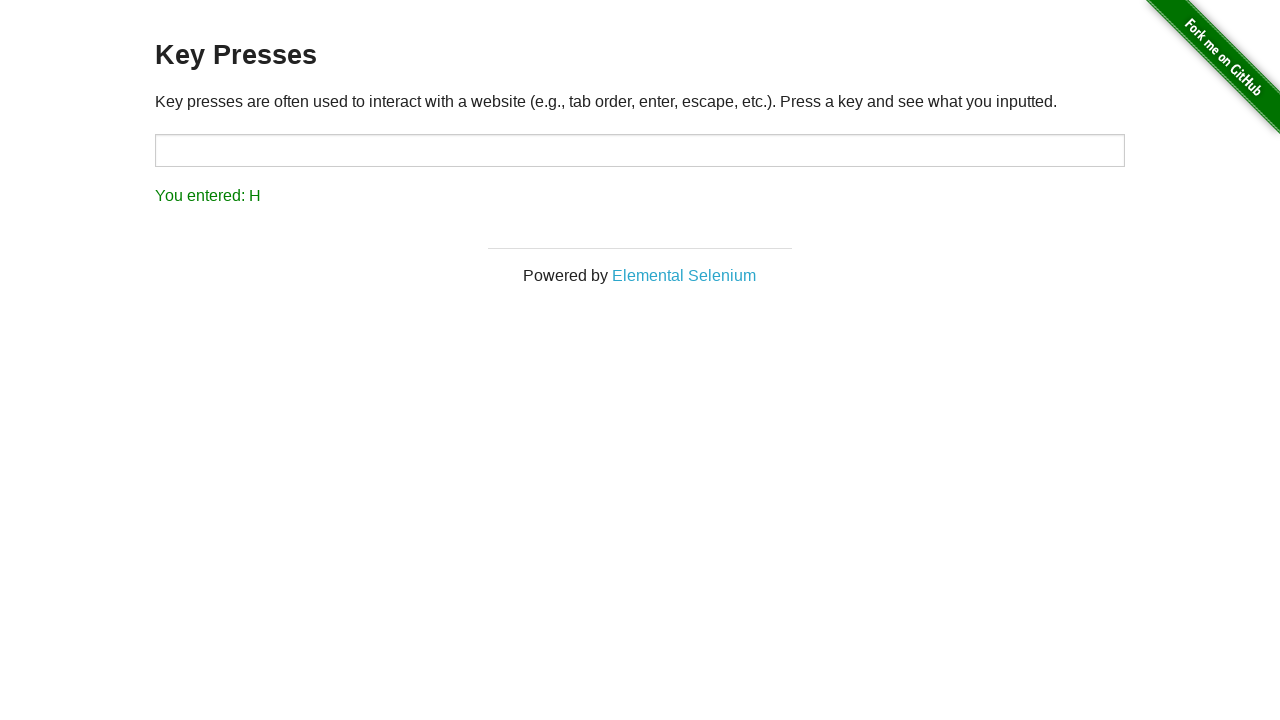

Pressed key 'I'
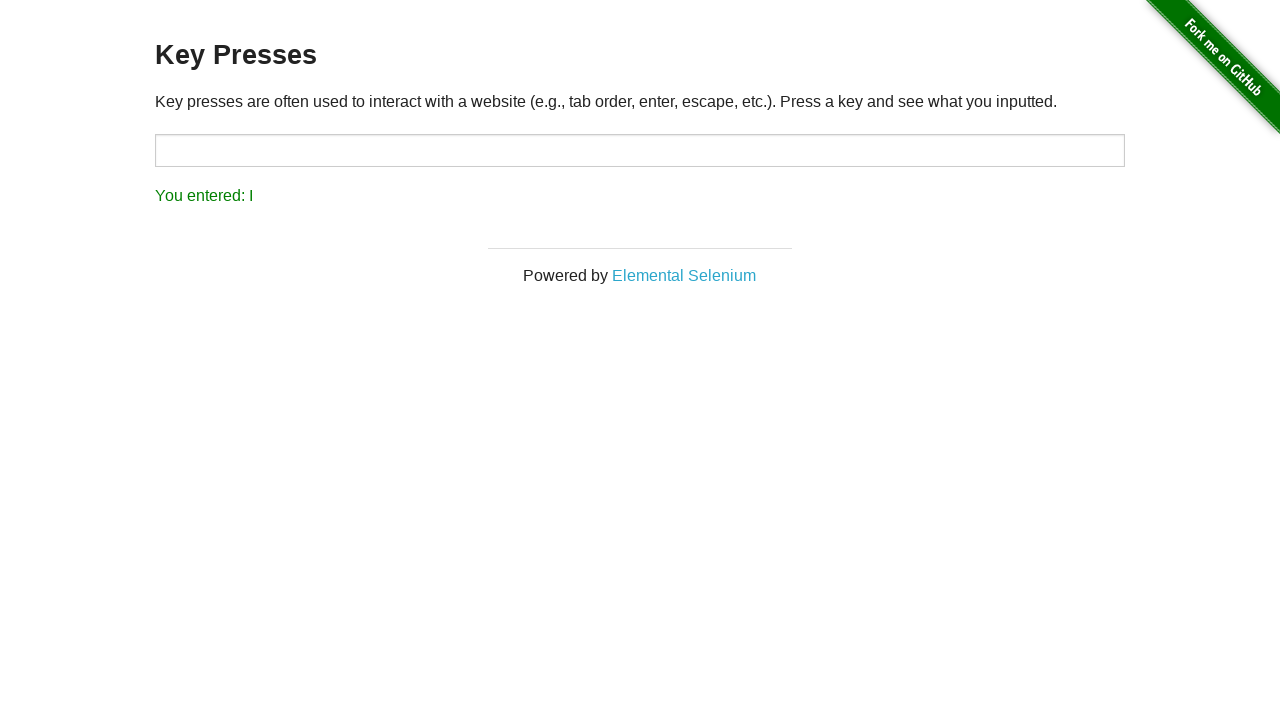

Verified that key press 'I' was detected and displayed
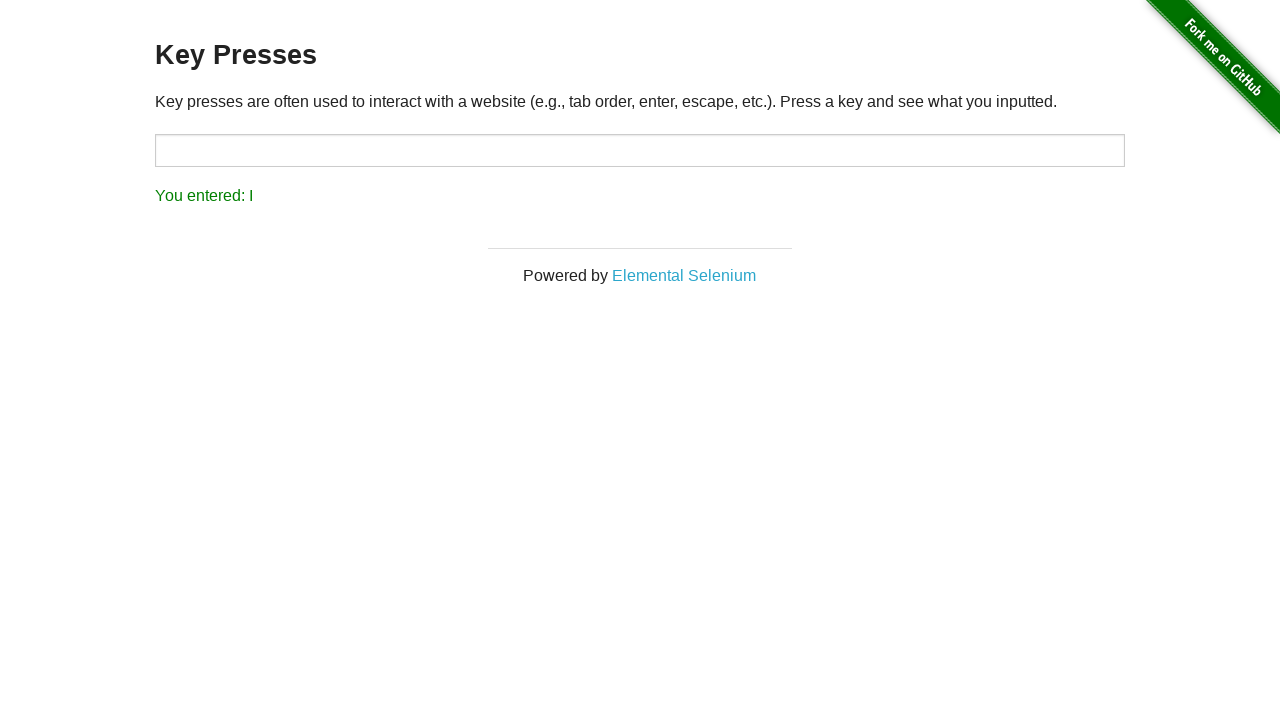

Pressed key 'J'
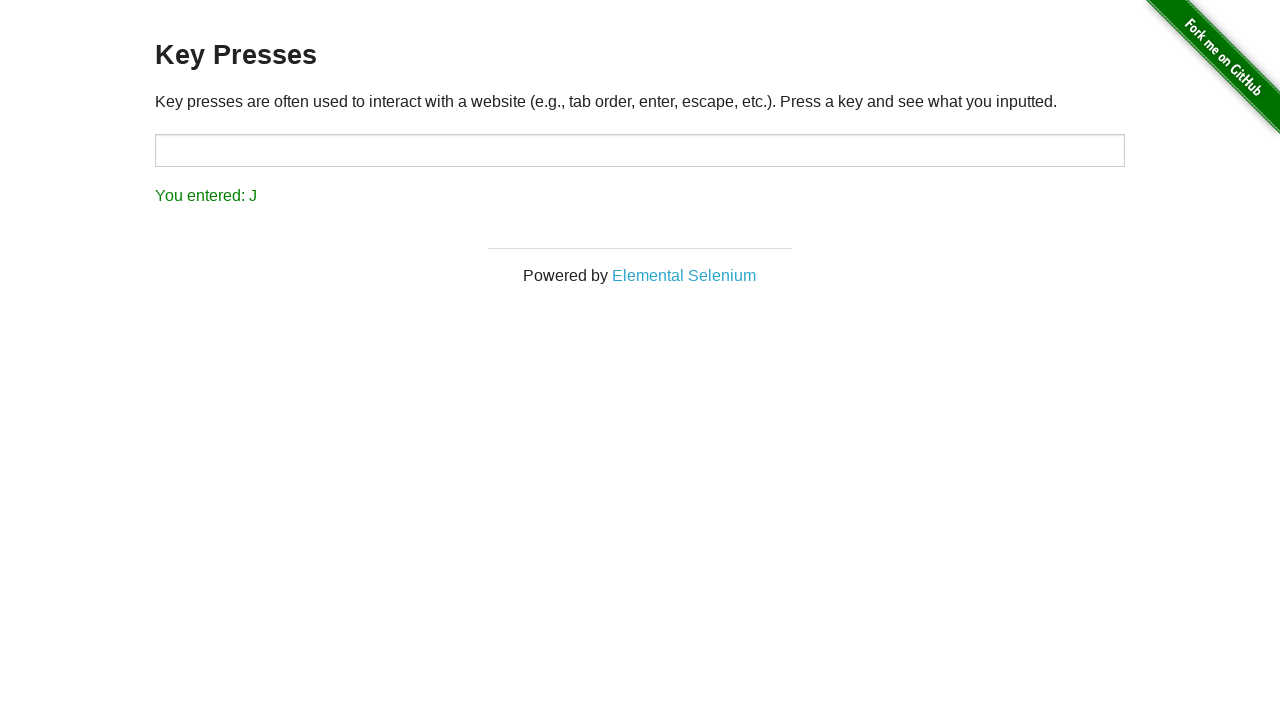

Verified that key press 'J' was detected and displayed
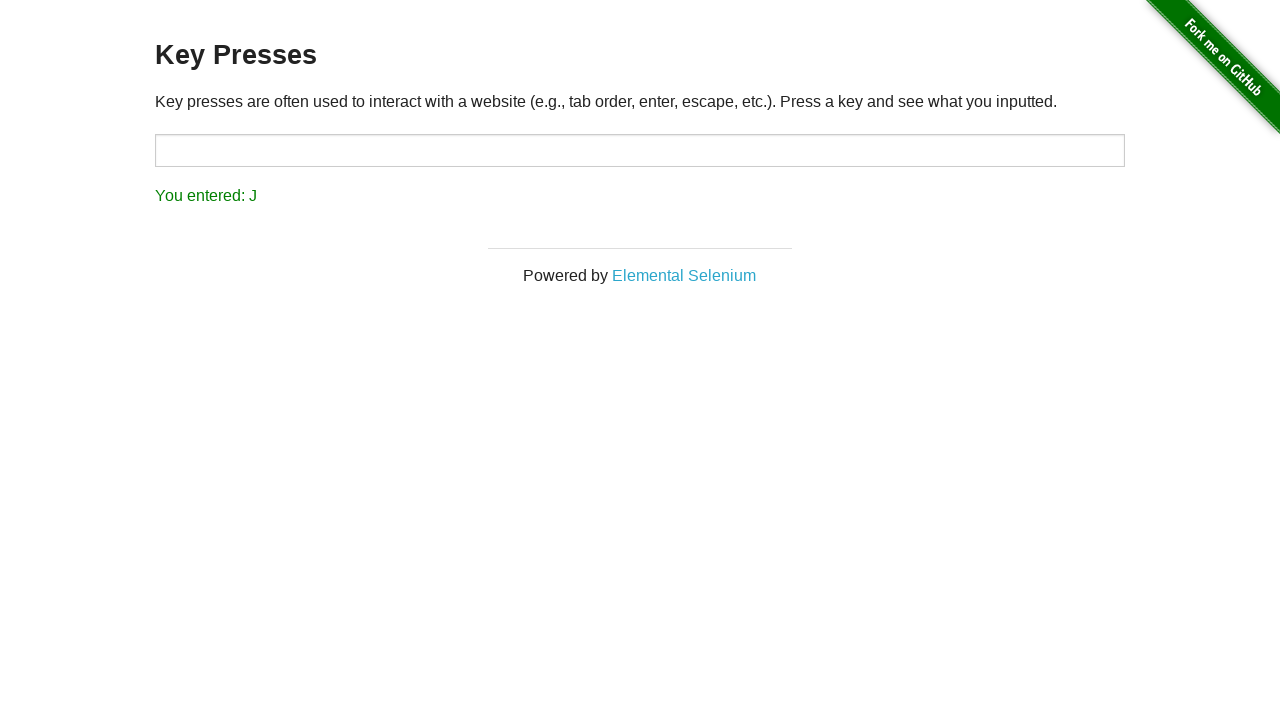

Pressed key 'K'
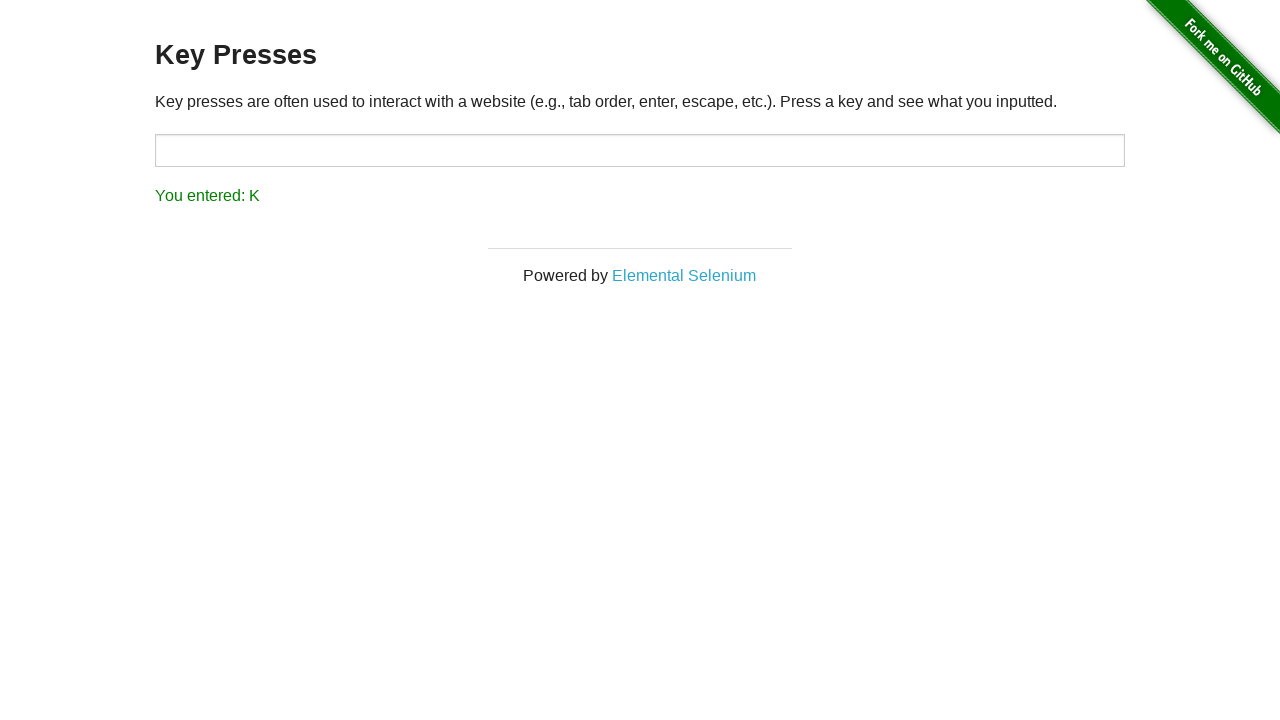

Verified that key press 'K' was detected and displayed
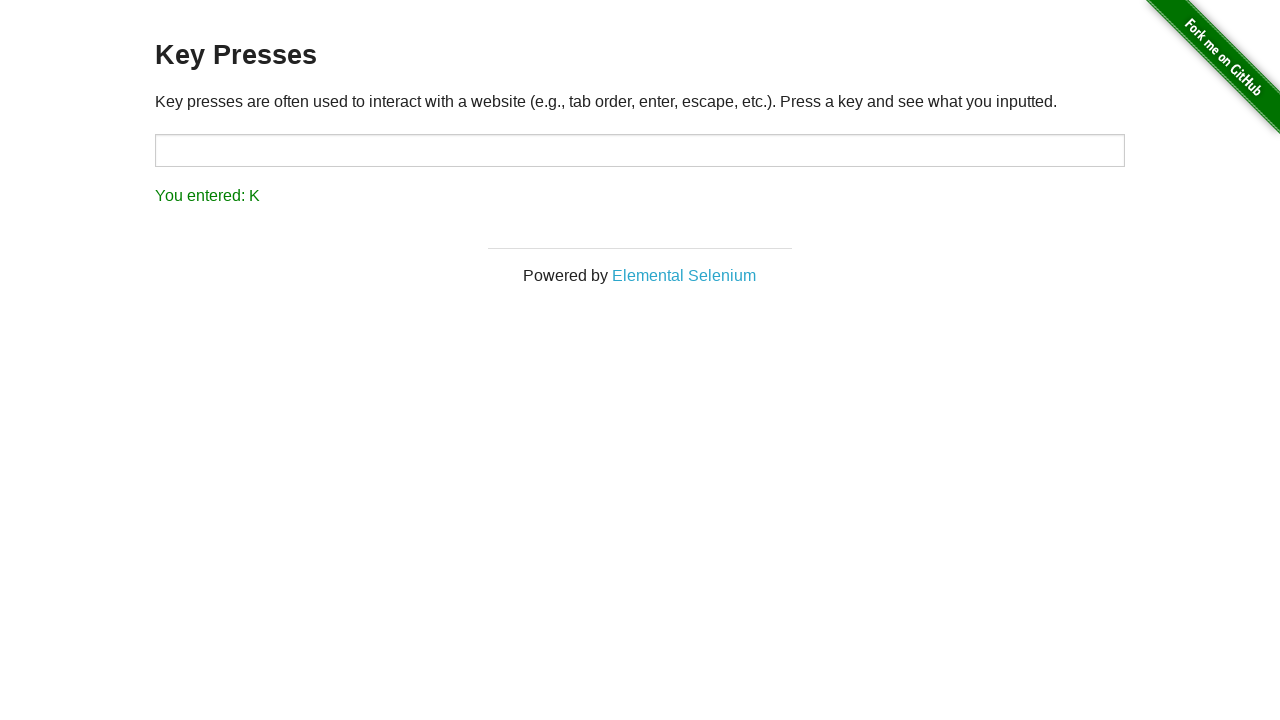

Pressed key 'L'
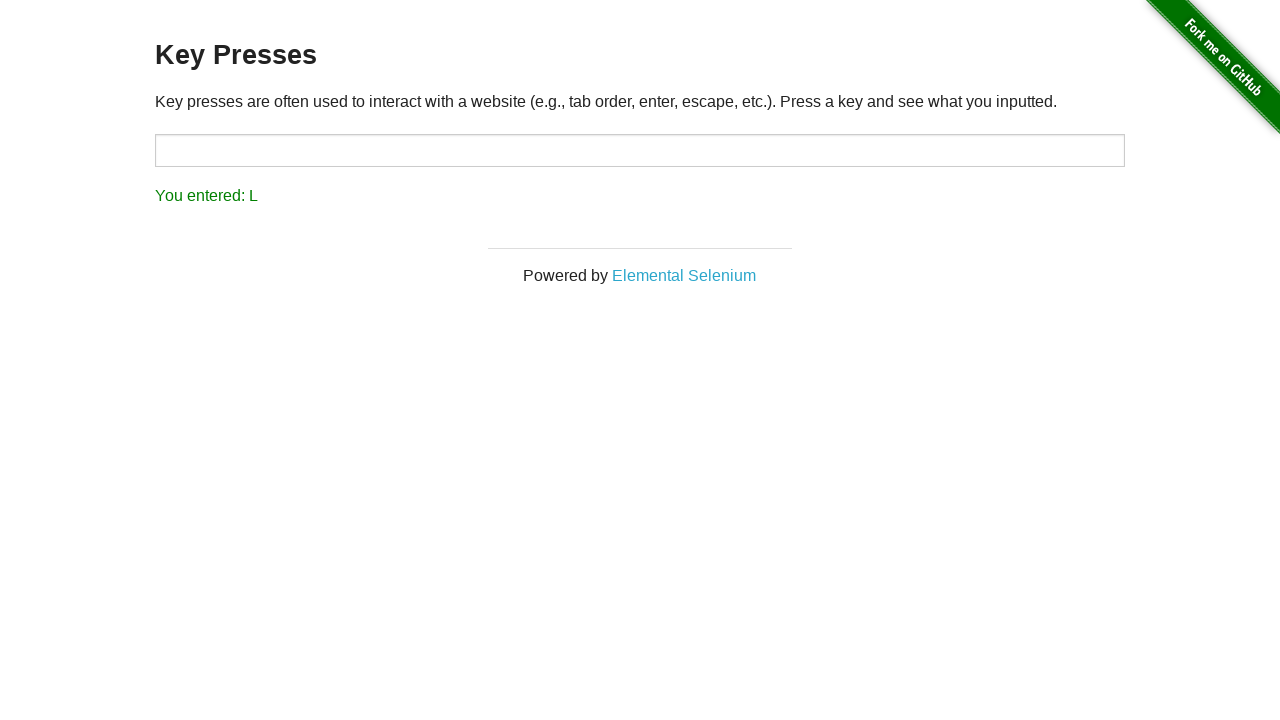

Verified that key press 'L' was detected and displayed
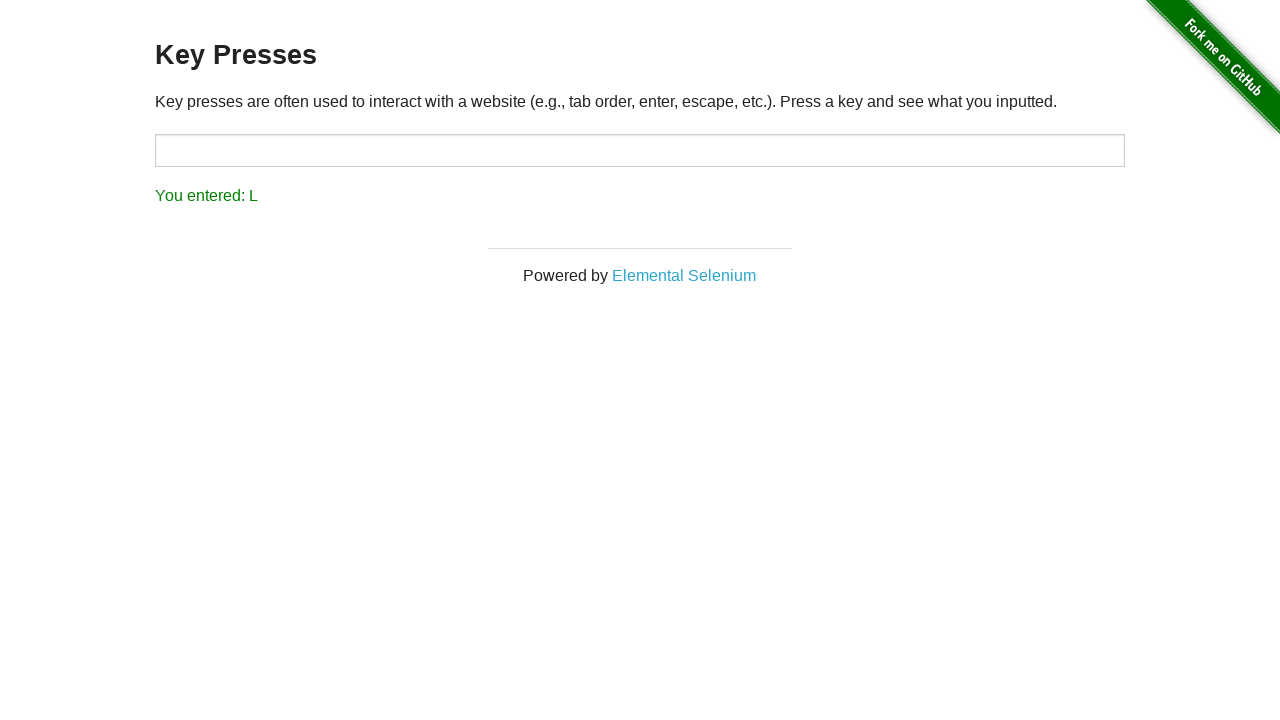

Pressed key 'M'
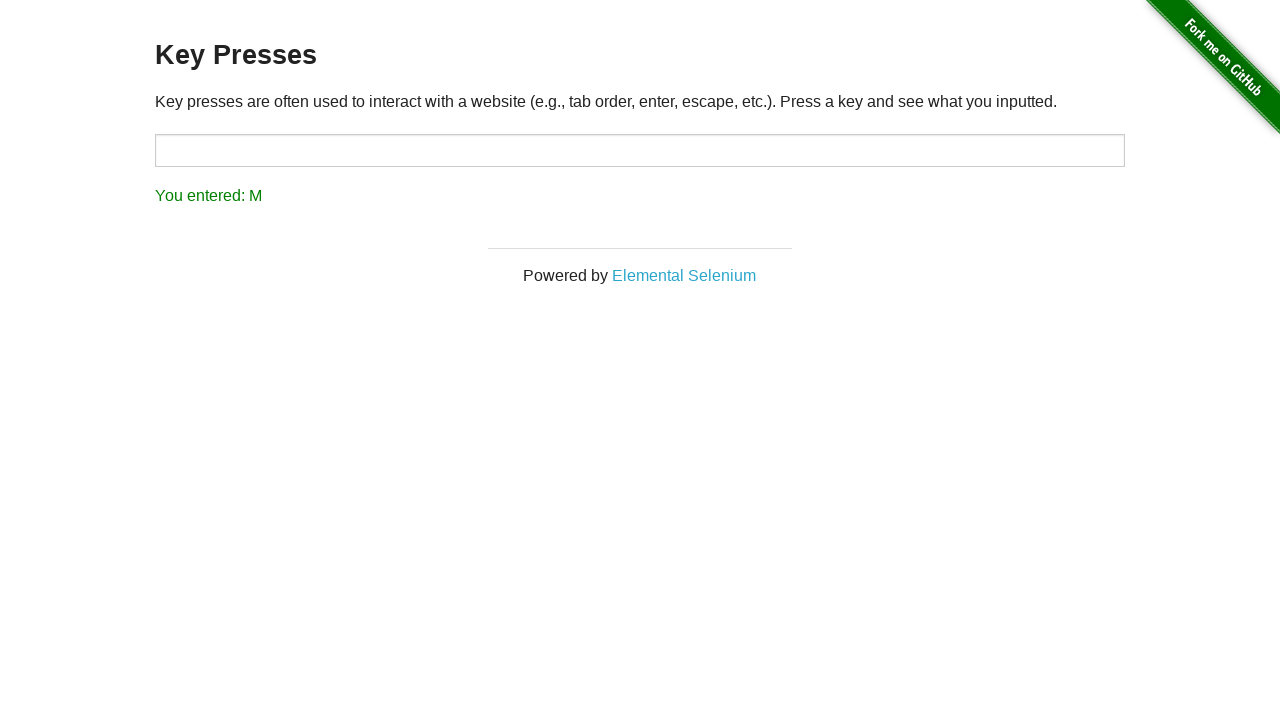

Verified that key press 'M' was detected and displayed
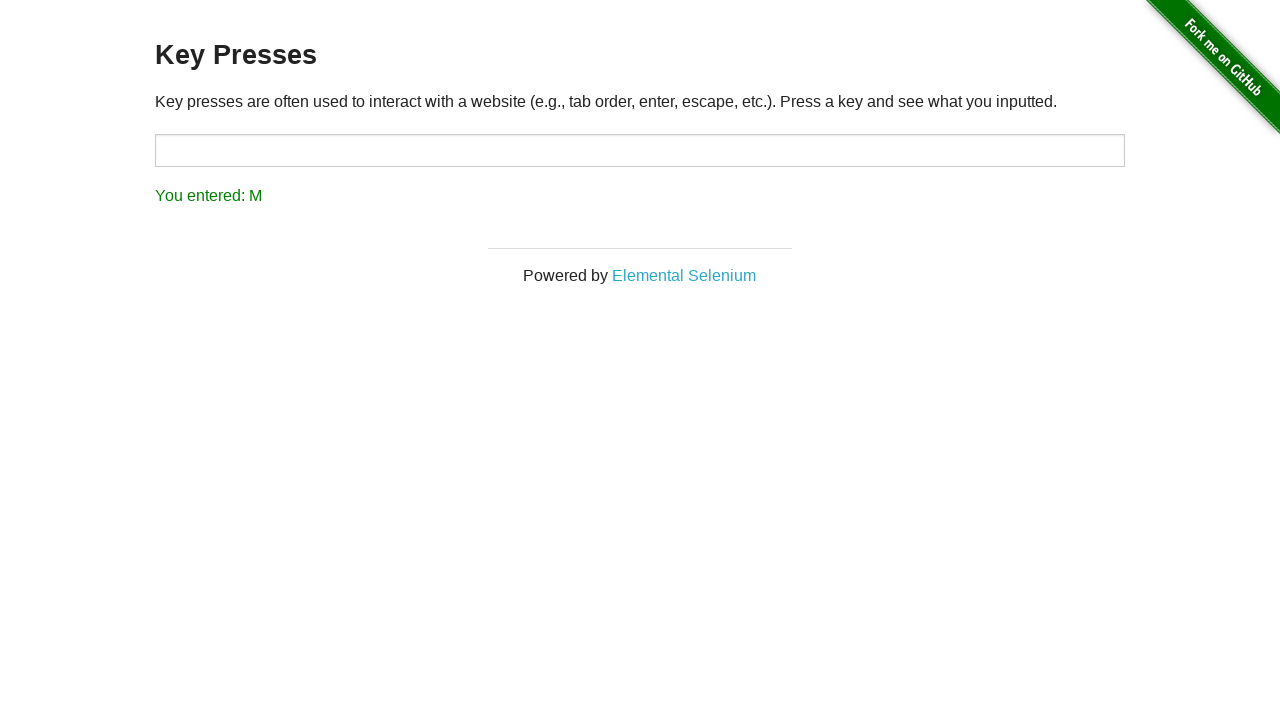

Pressed key 'N'
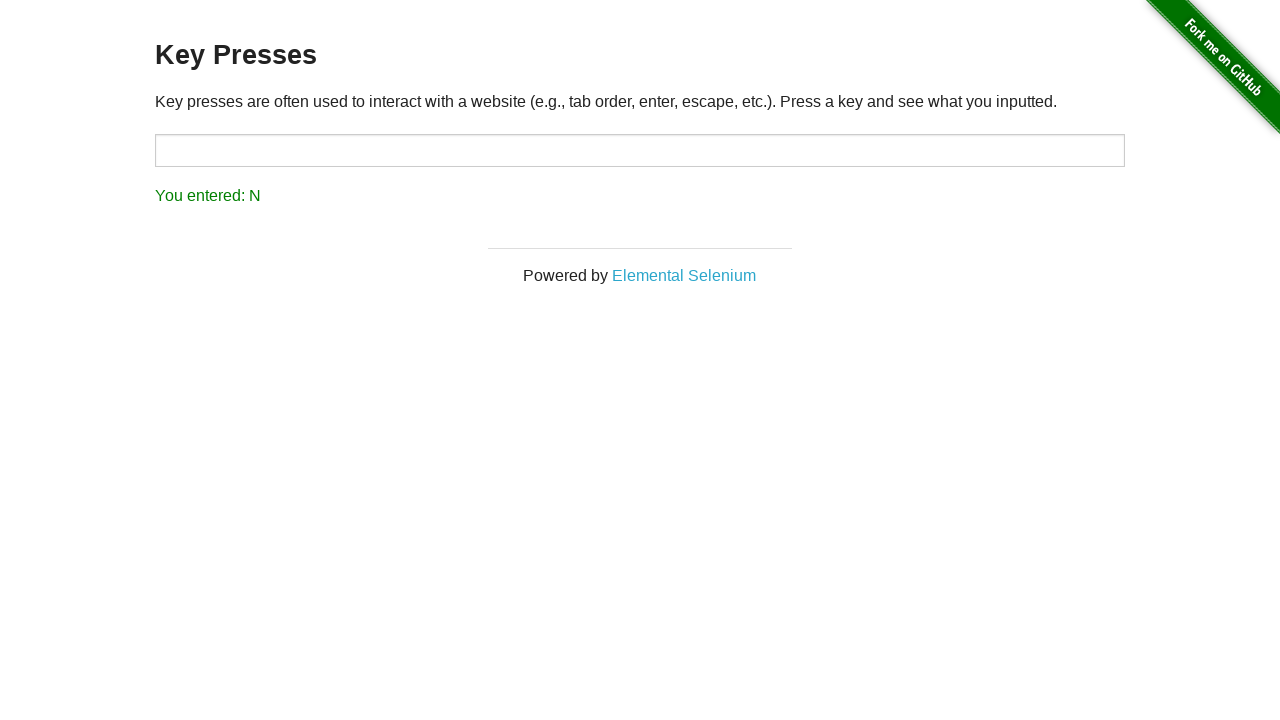

Verified that key press 'N' was detected and displayed
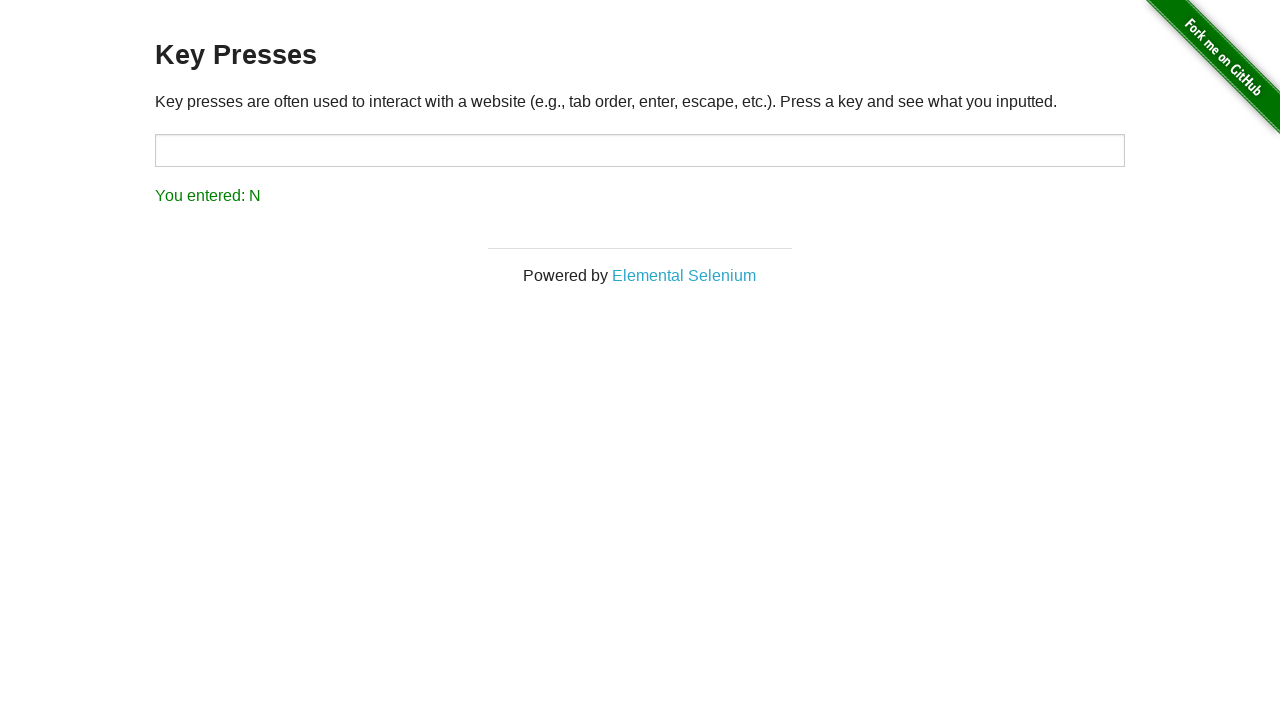

Pressed key 'O'
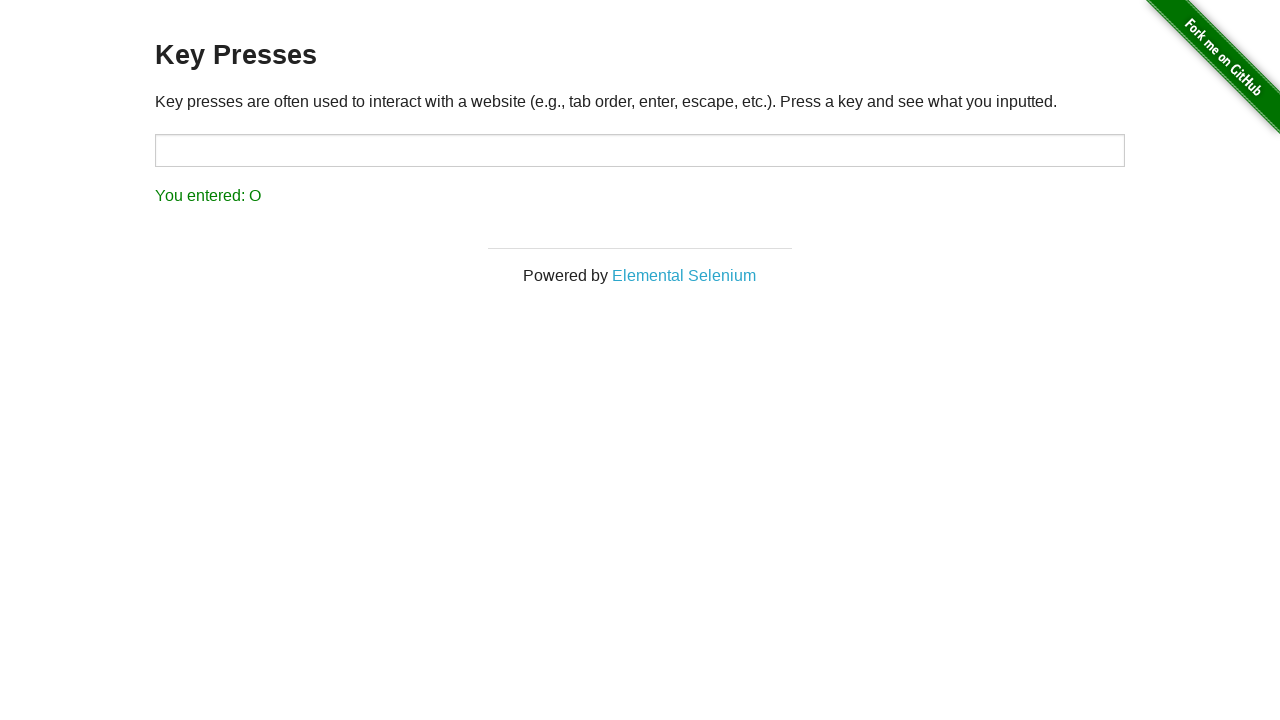

Verified that key press 'O' was detected and displayed
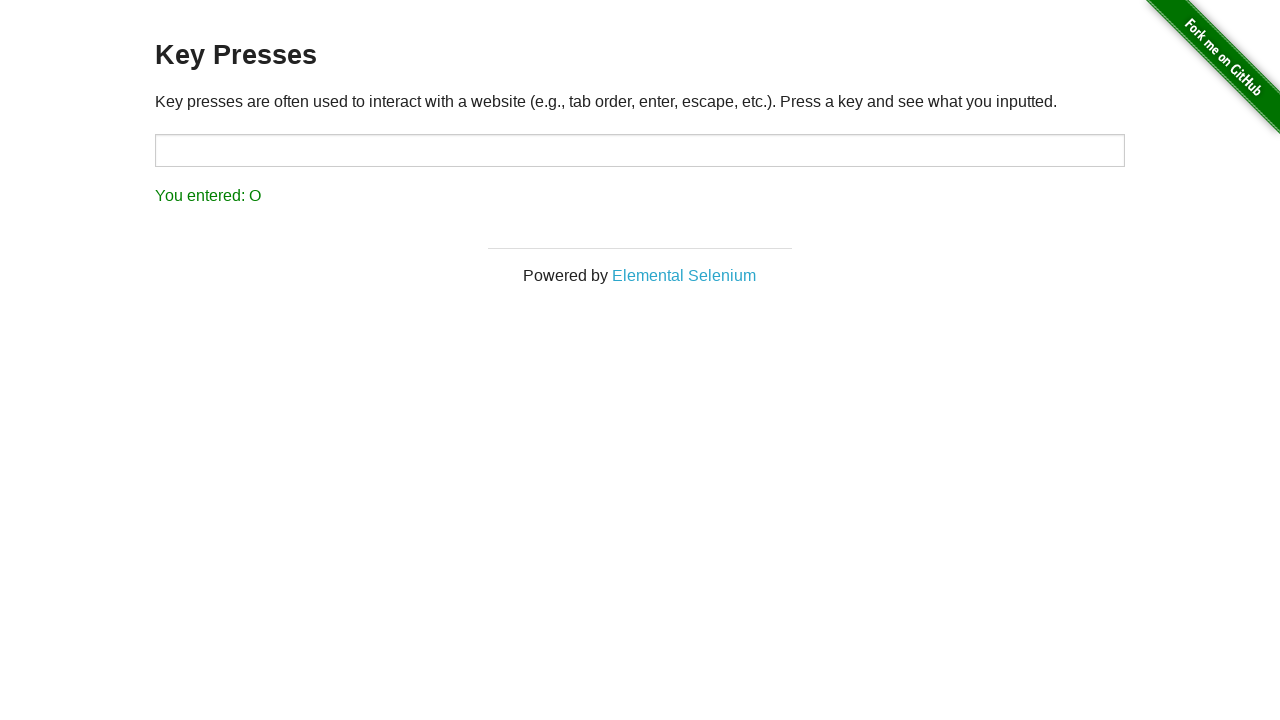

Pressed key 'P'
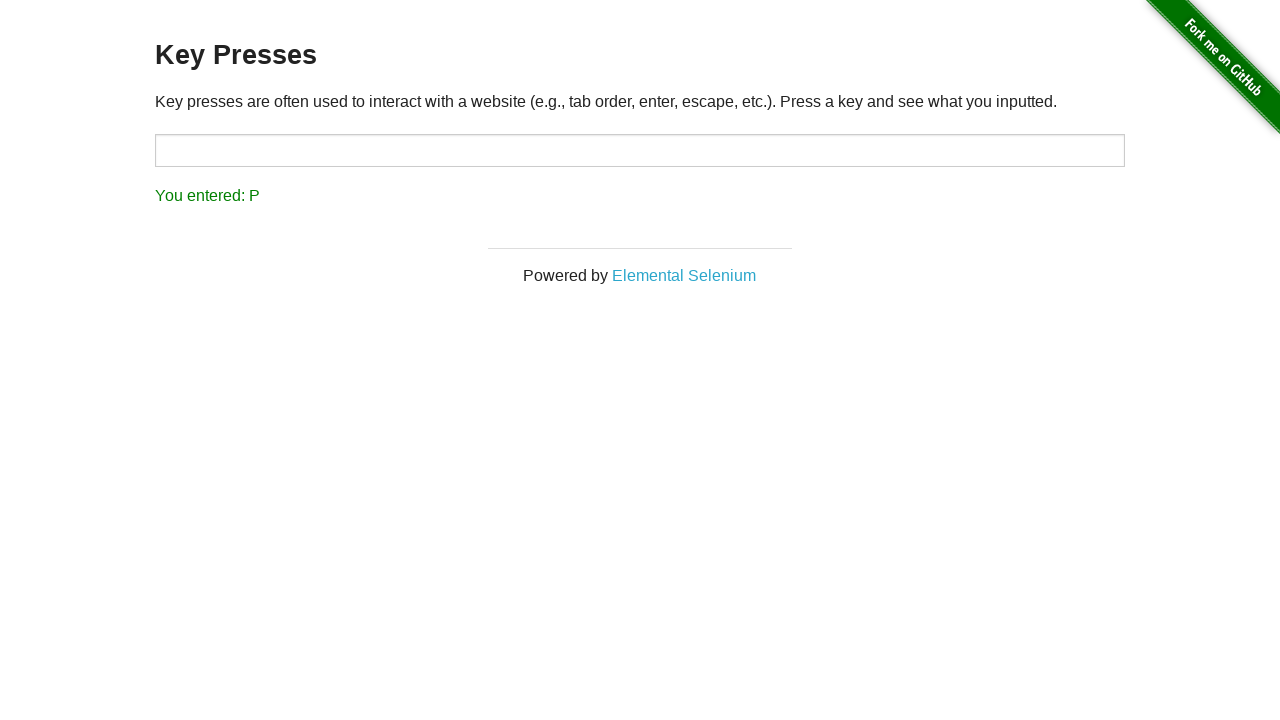

Verified that key press 'P' was detected and displayed
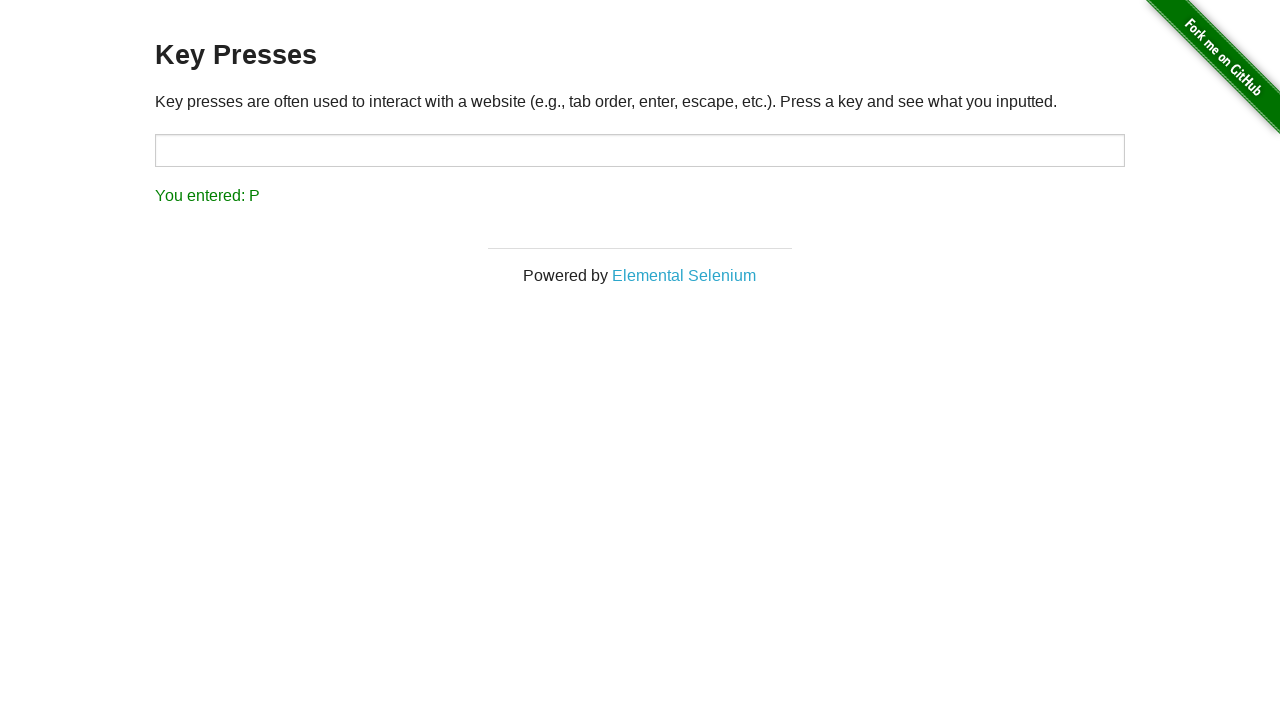

Pressed key 'Q'
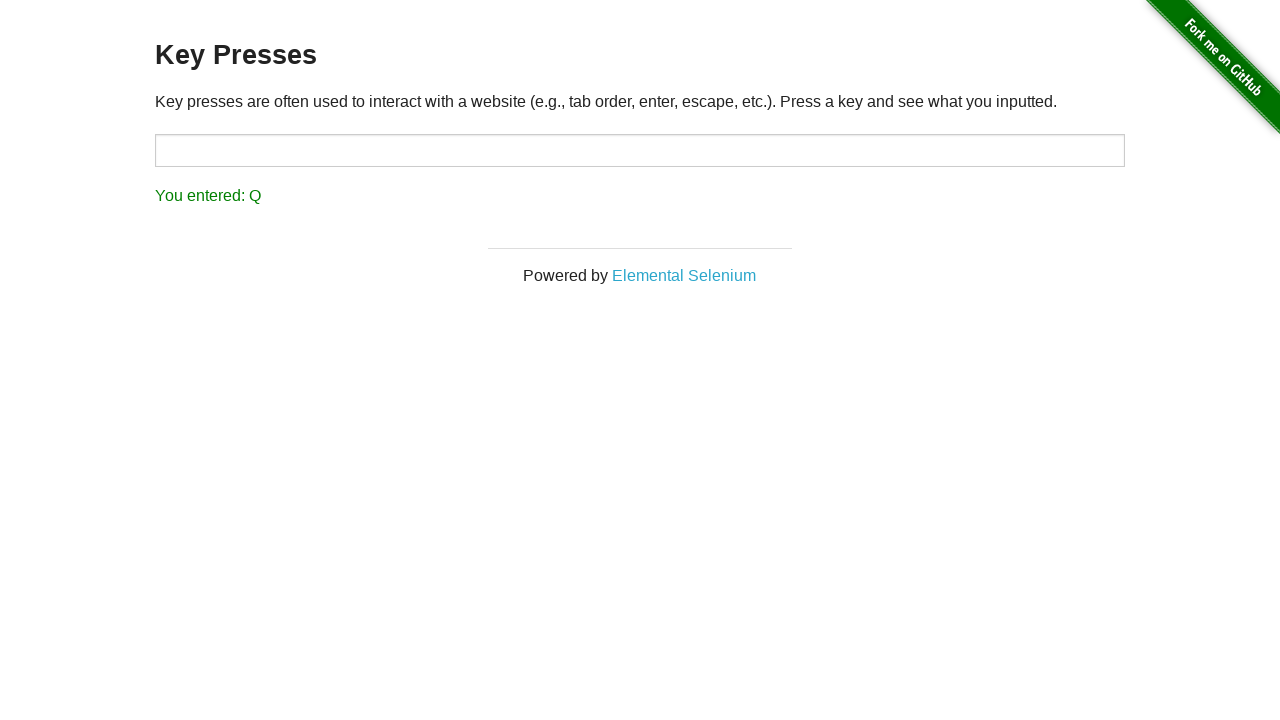

Verified that key press 'Q' was detected and displayed
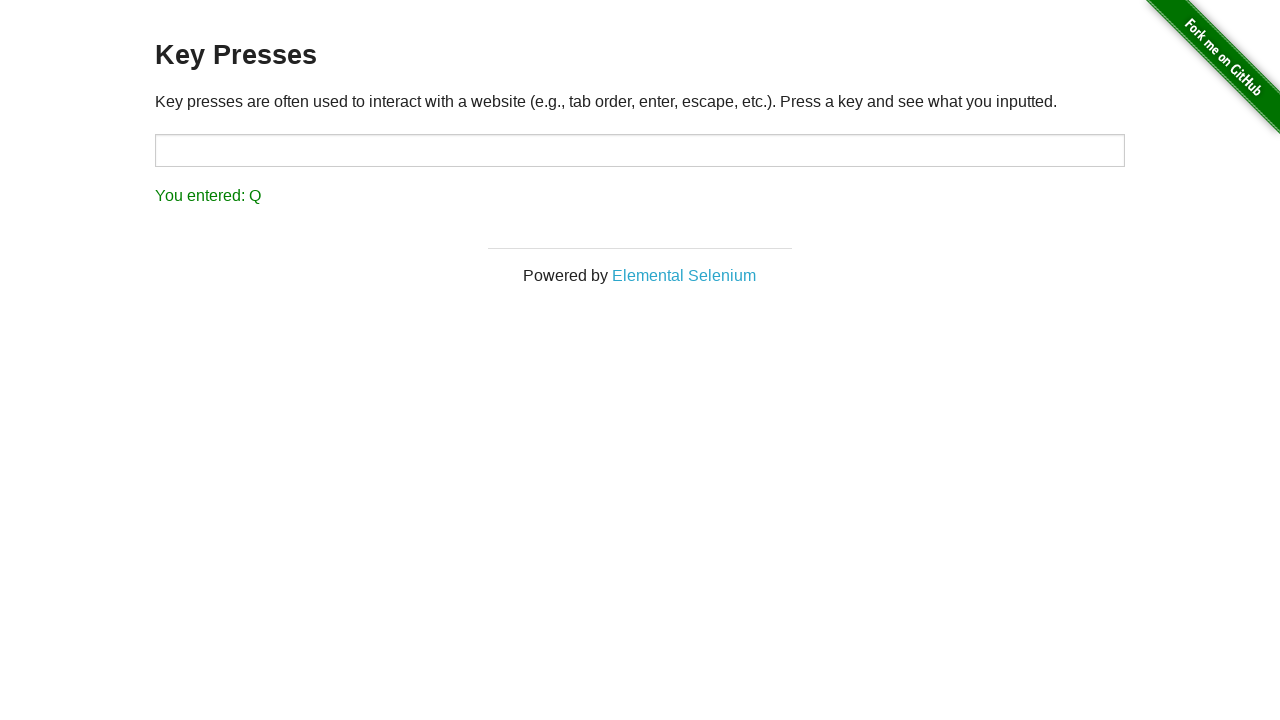

Pressed key 'R'
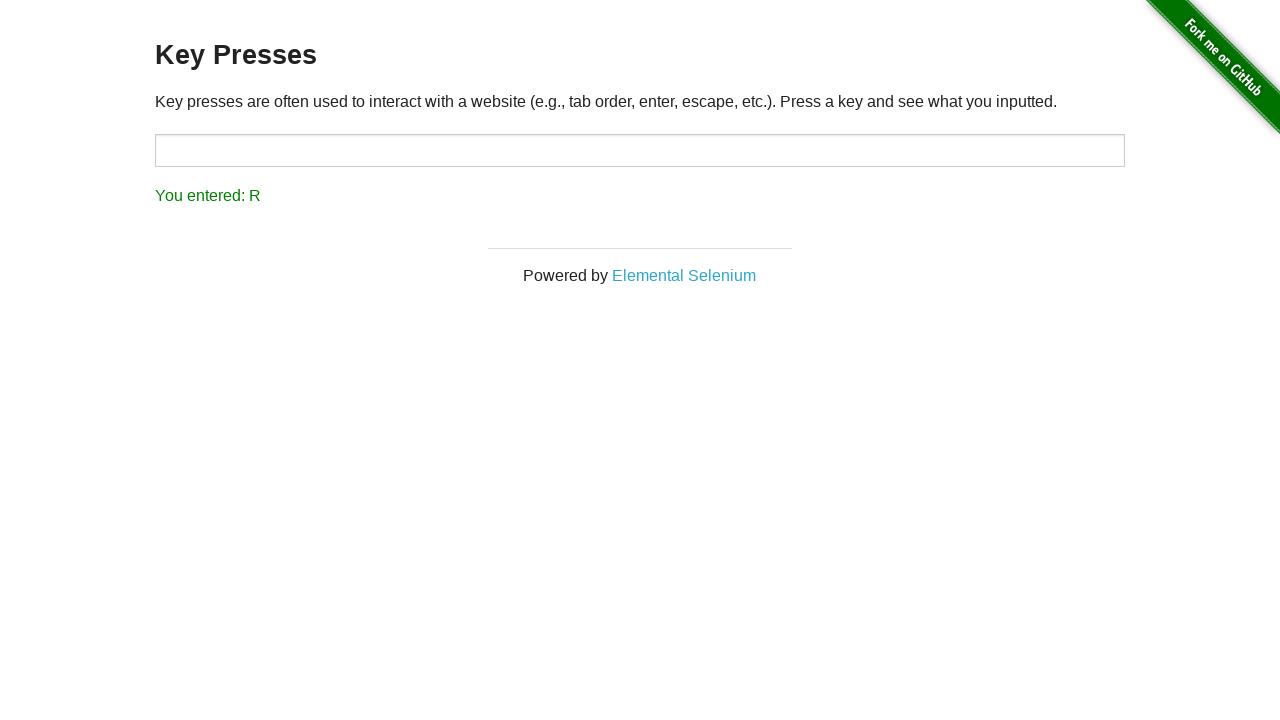

Verified that key press 'R' was detected and displayed
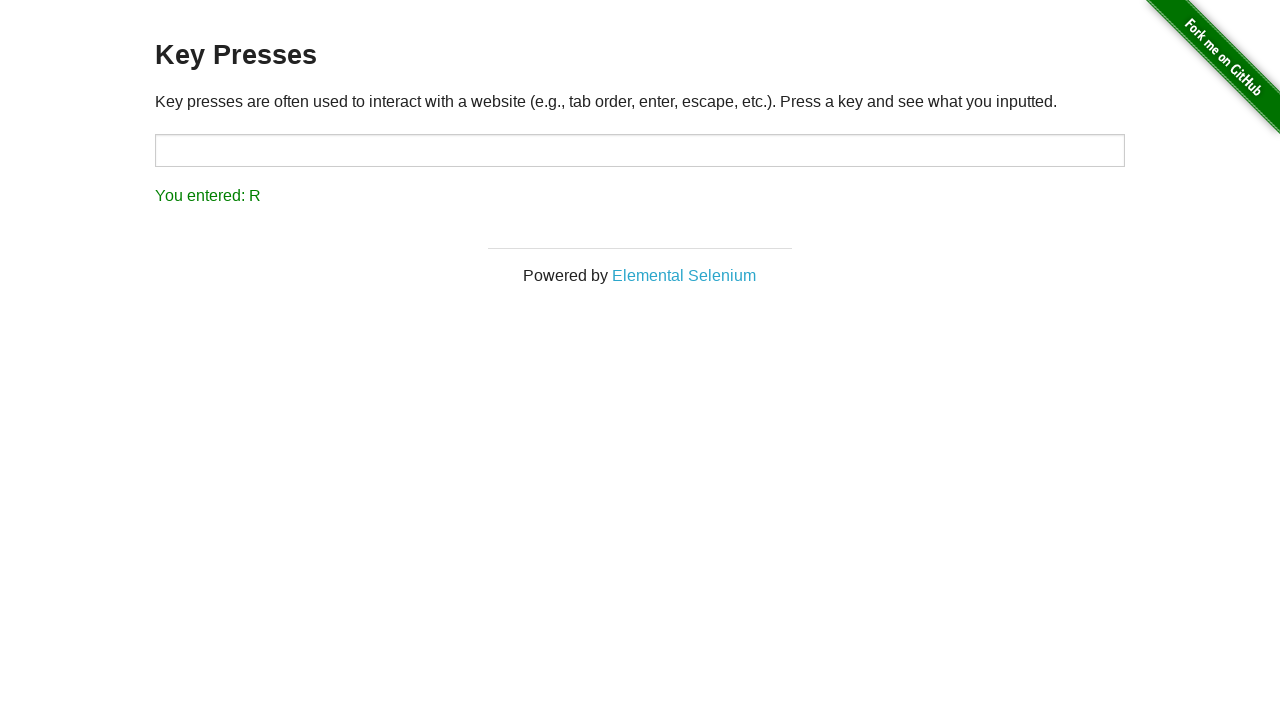

Pressed key 'S'
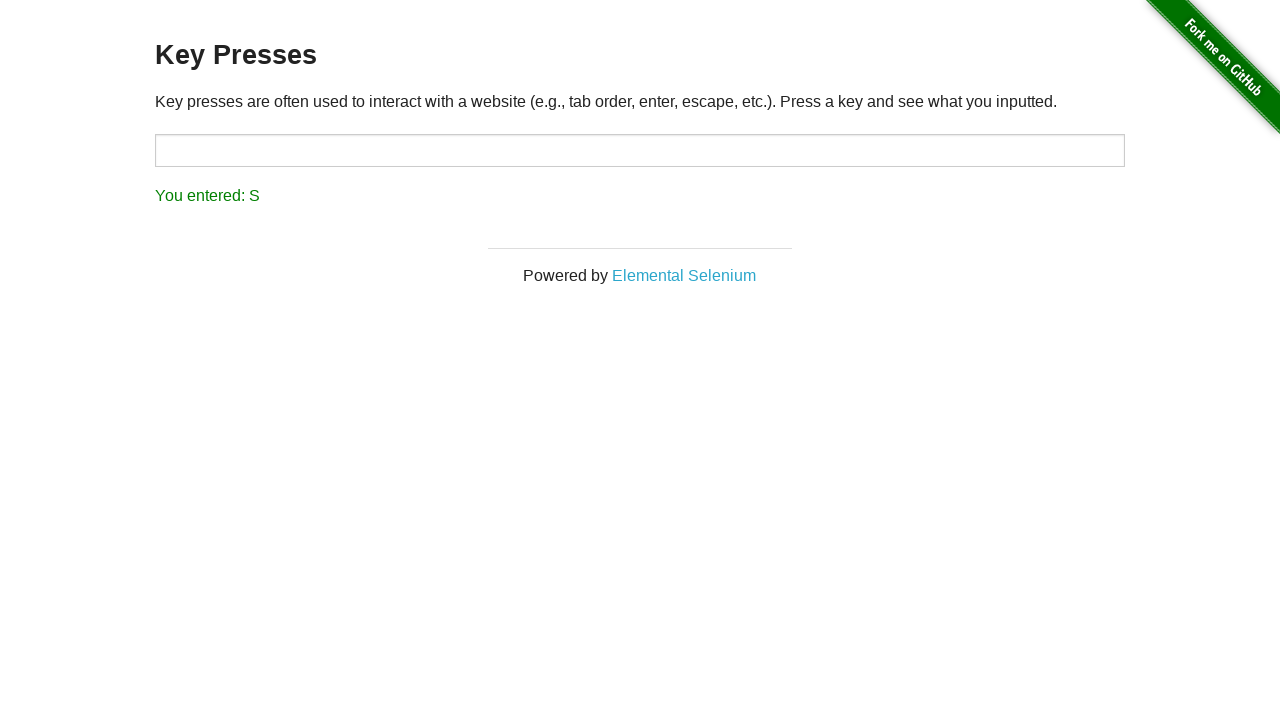

Verified that key press 'S' was detected and displayed
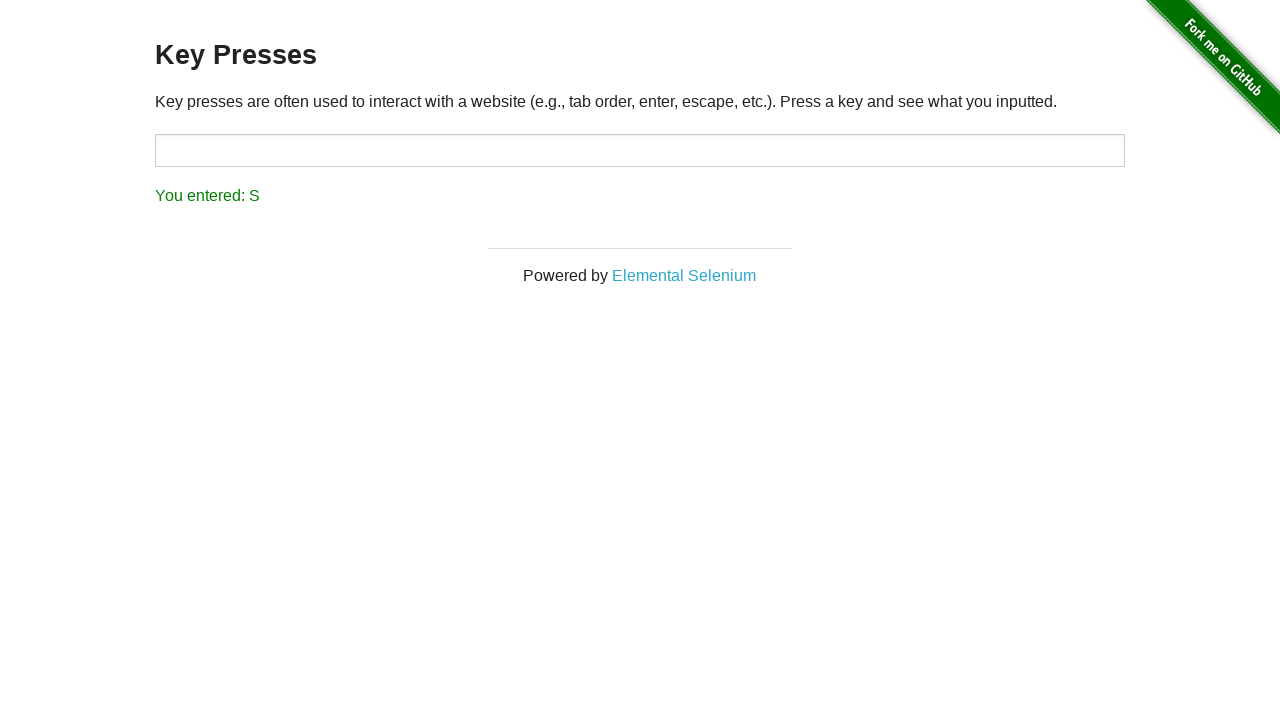

Pressed key 'T'
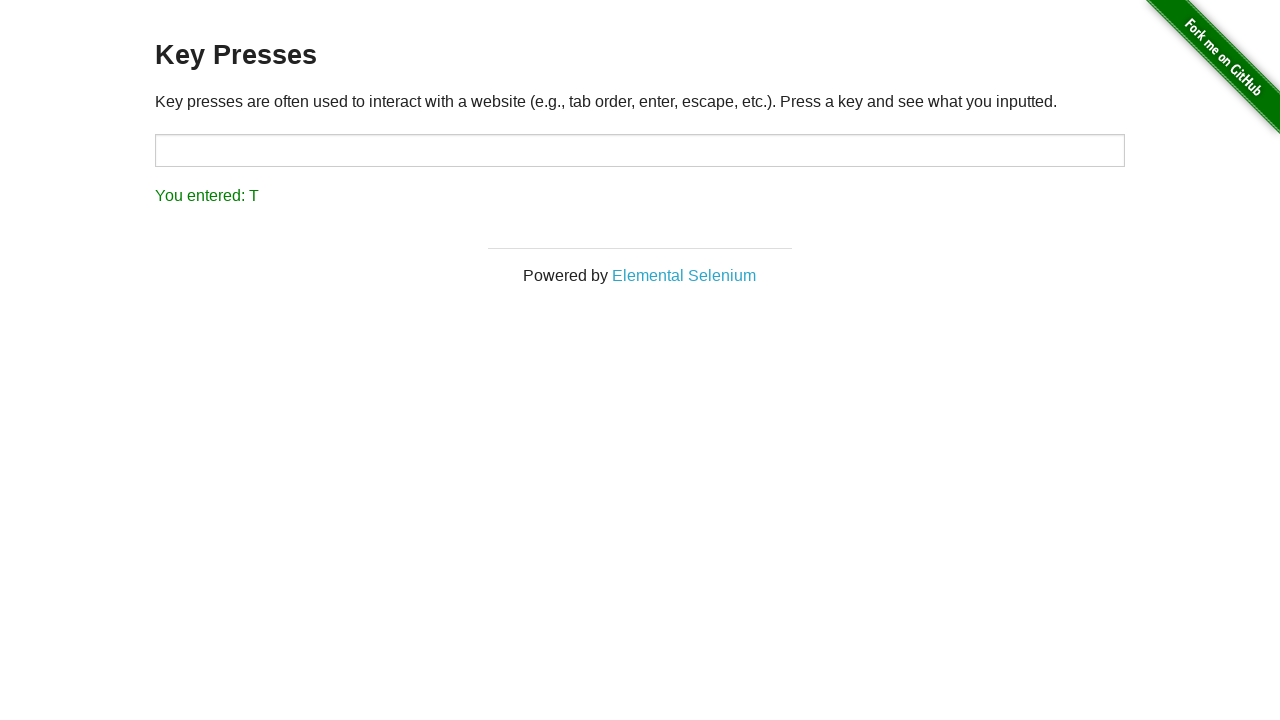

Verified that key press 'T' was detected and displayed
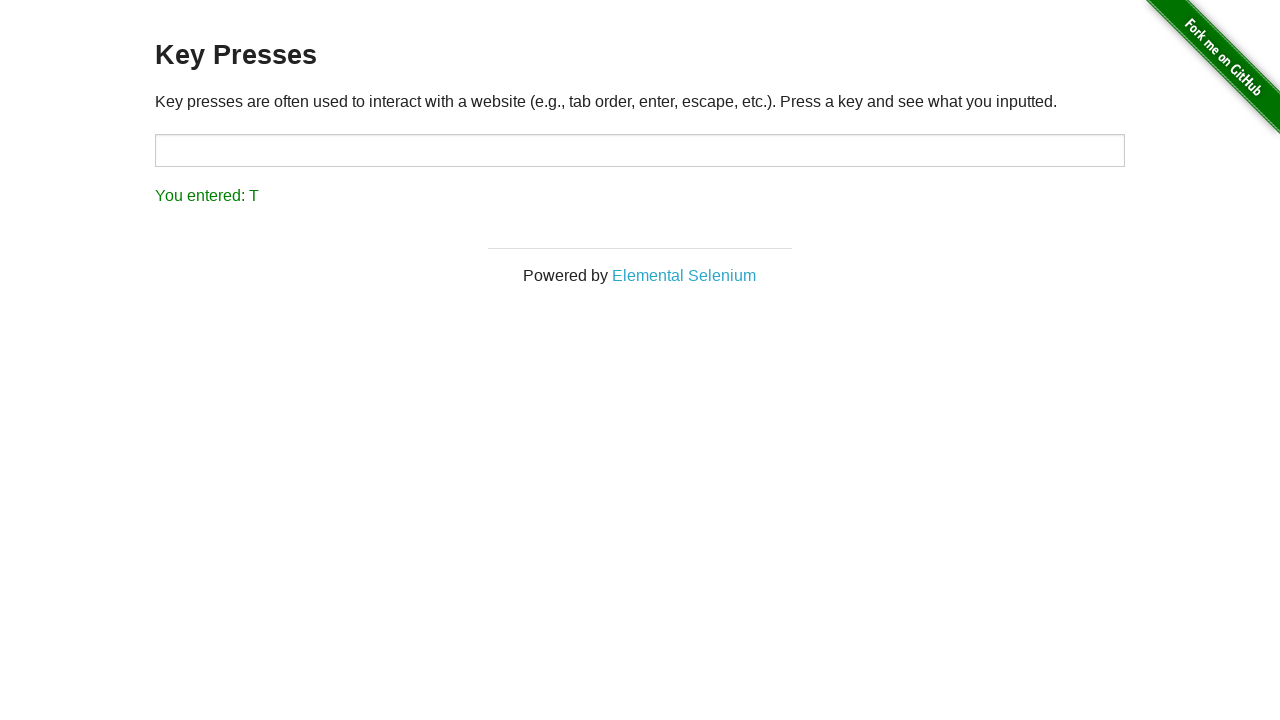

Pressed key 'U'
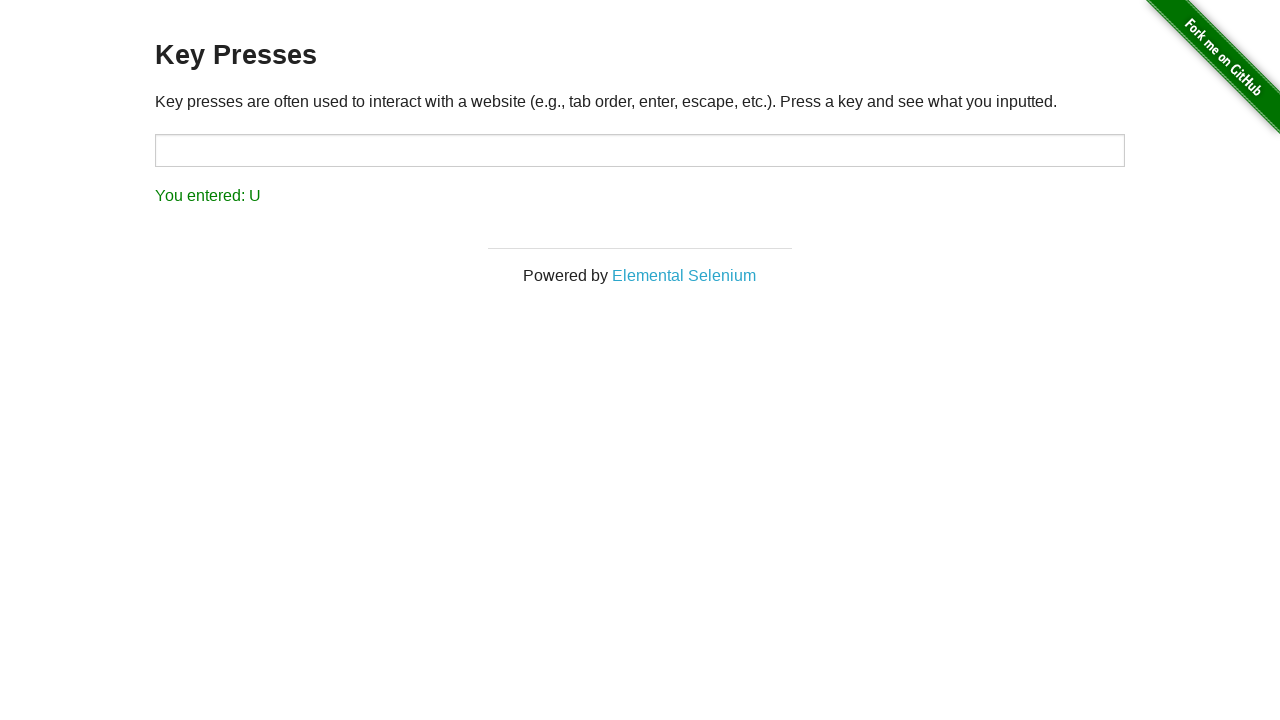

Verified that key press 'U' was detected and displayed
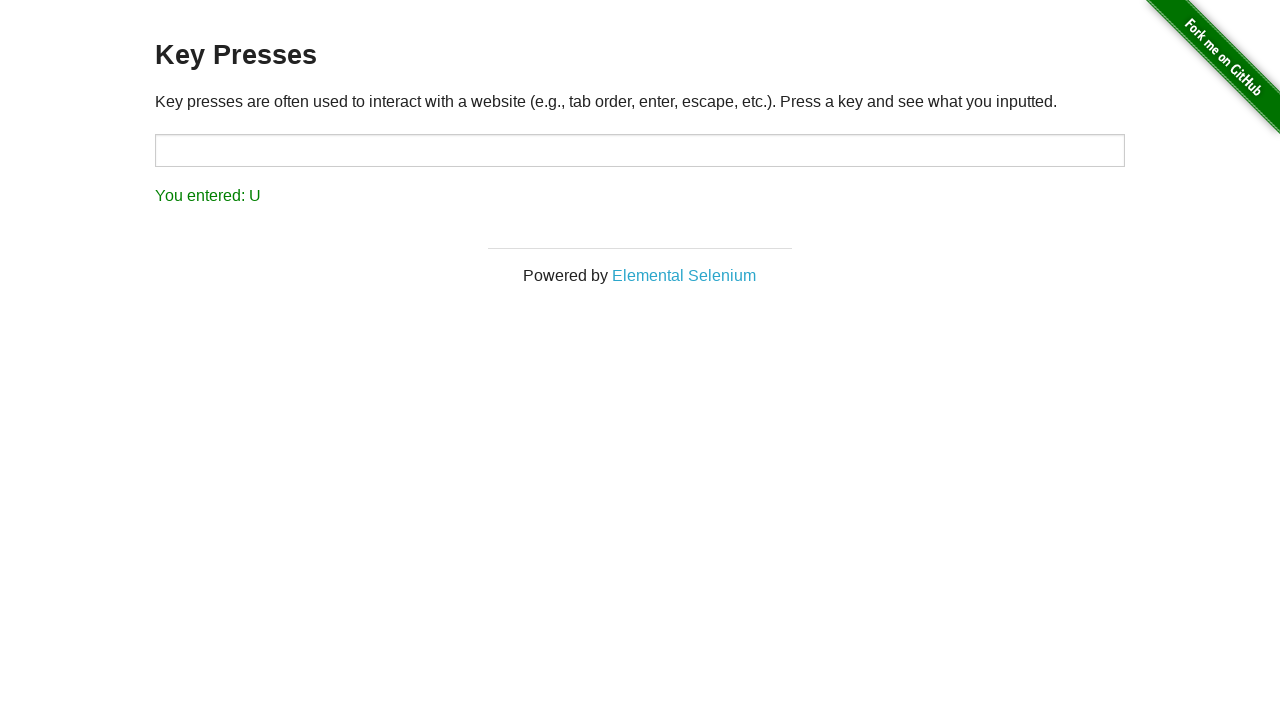

Pressed key 'V'
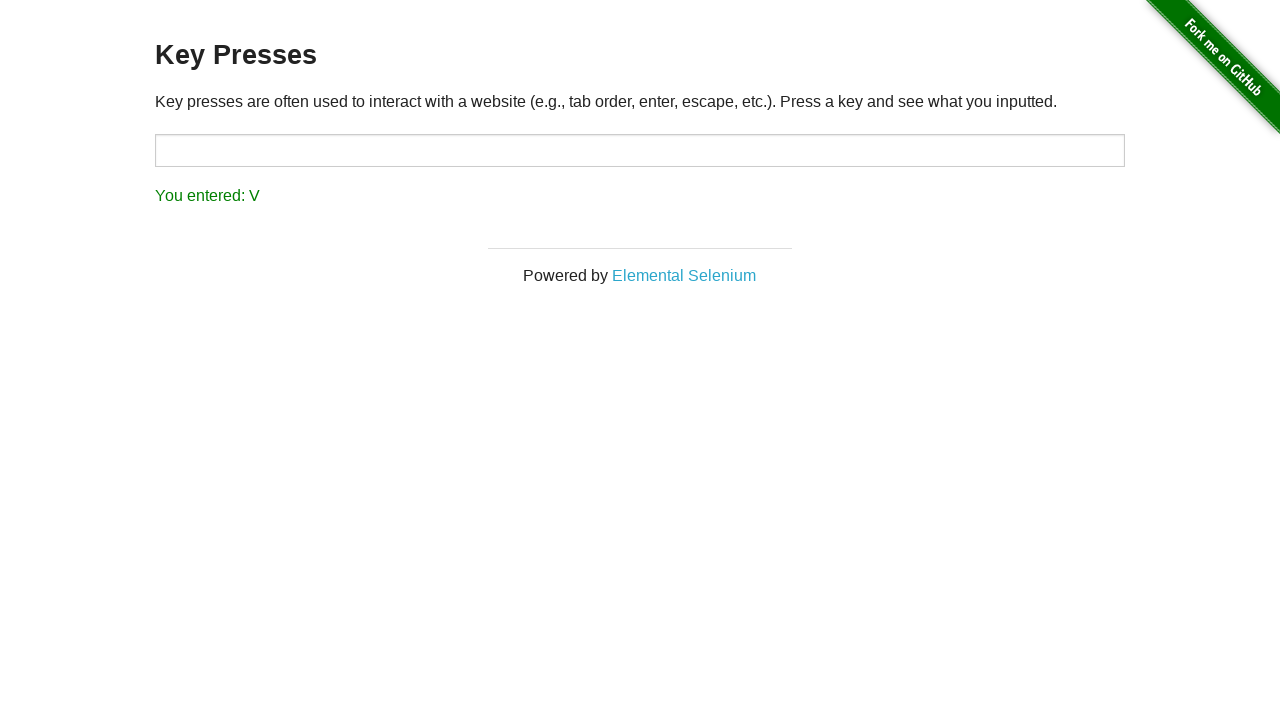

Verified that key press 'V' was detected and displayed
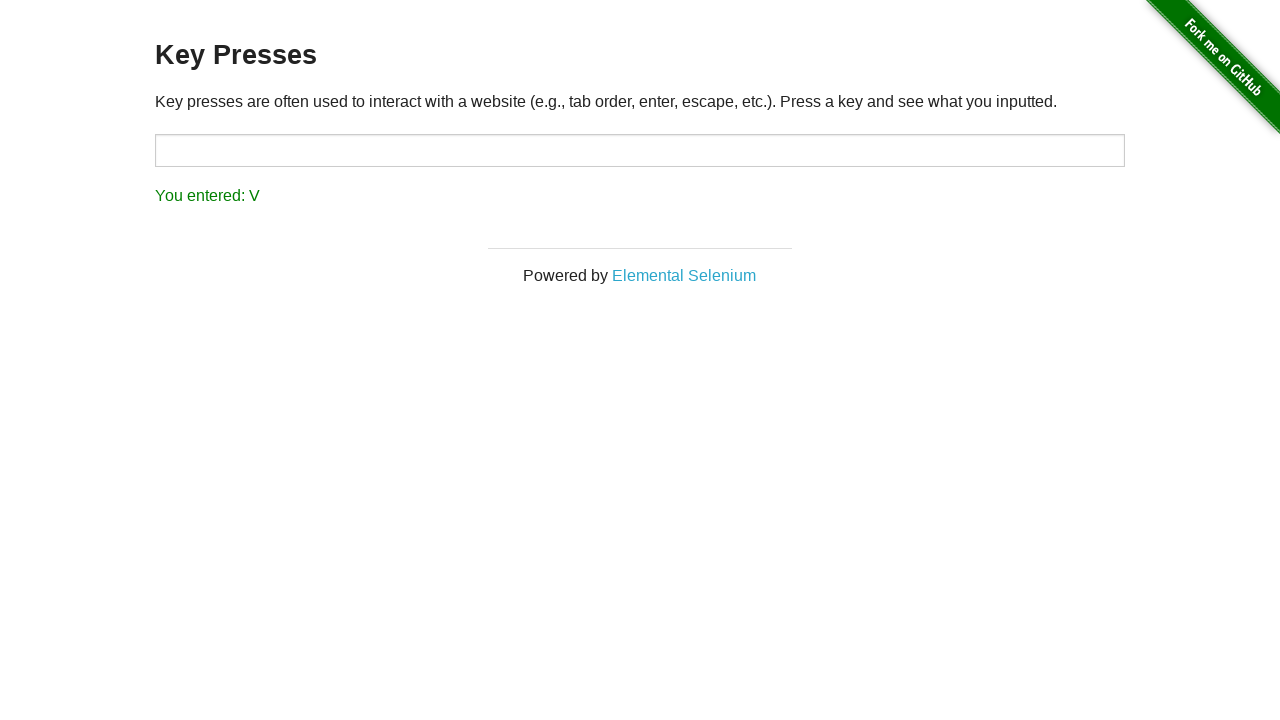

Pressed key 'W'
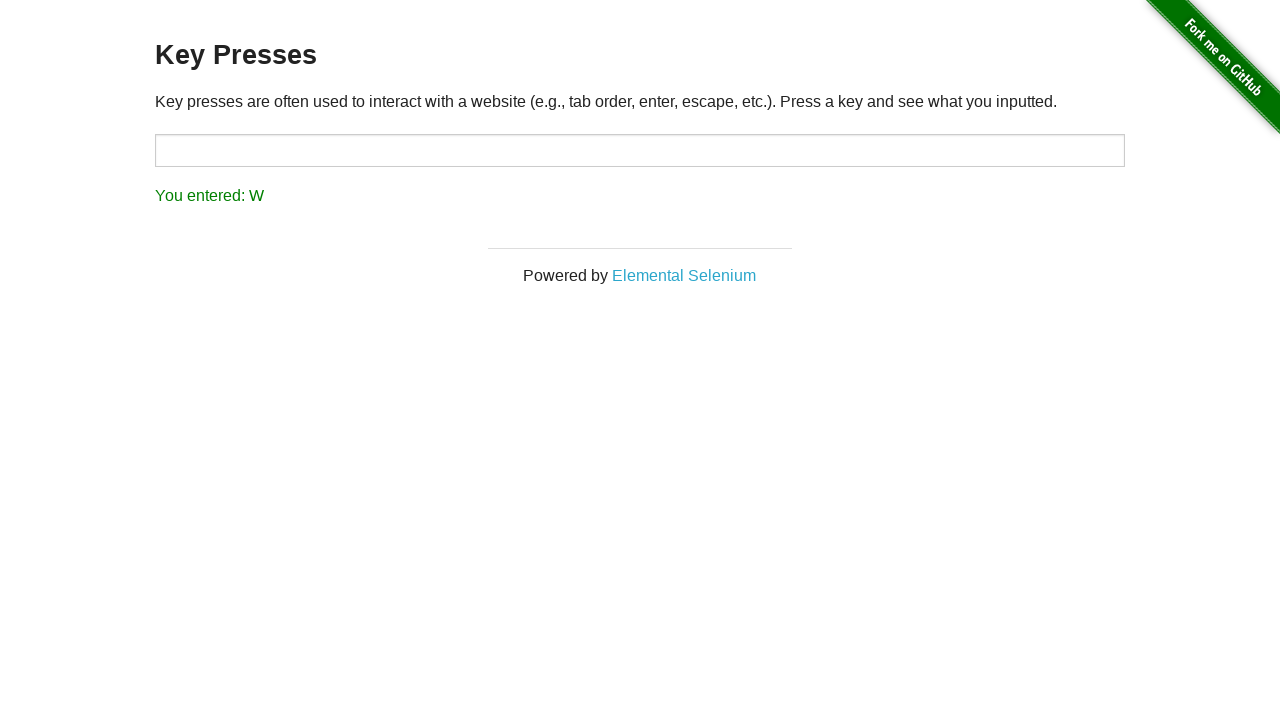

Verified that key press 'W' was detected and displayed
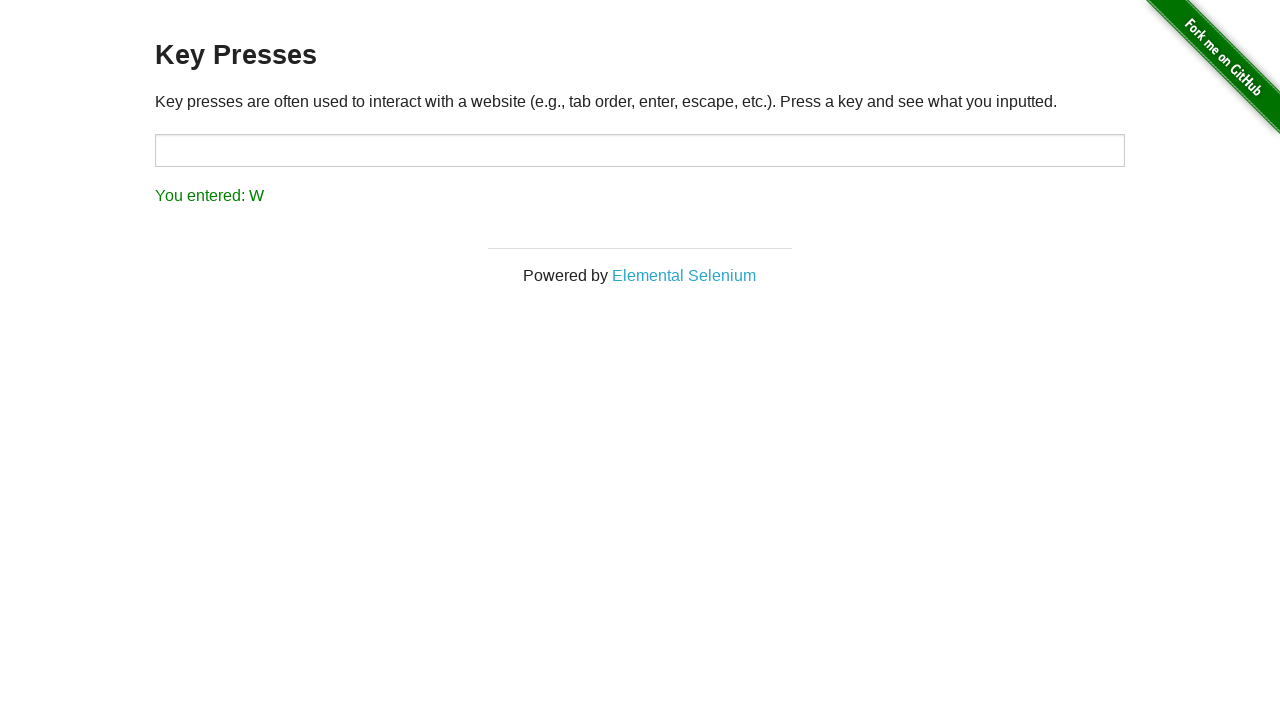

Pressed key 'X'
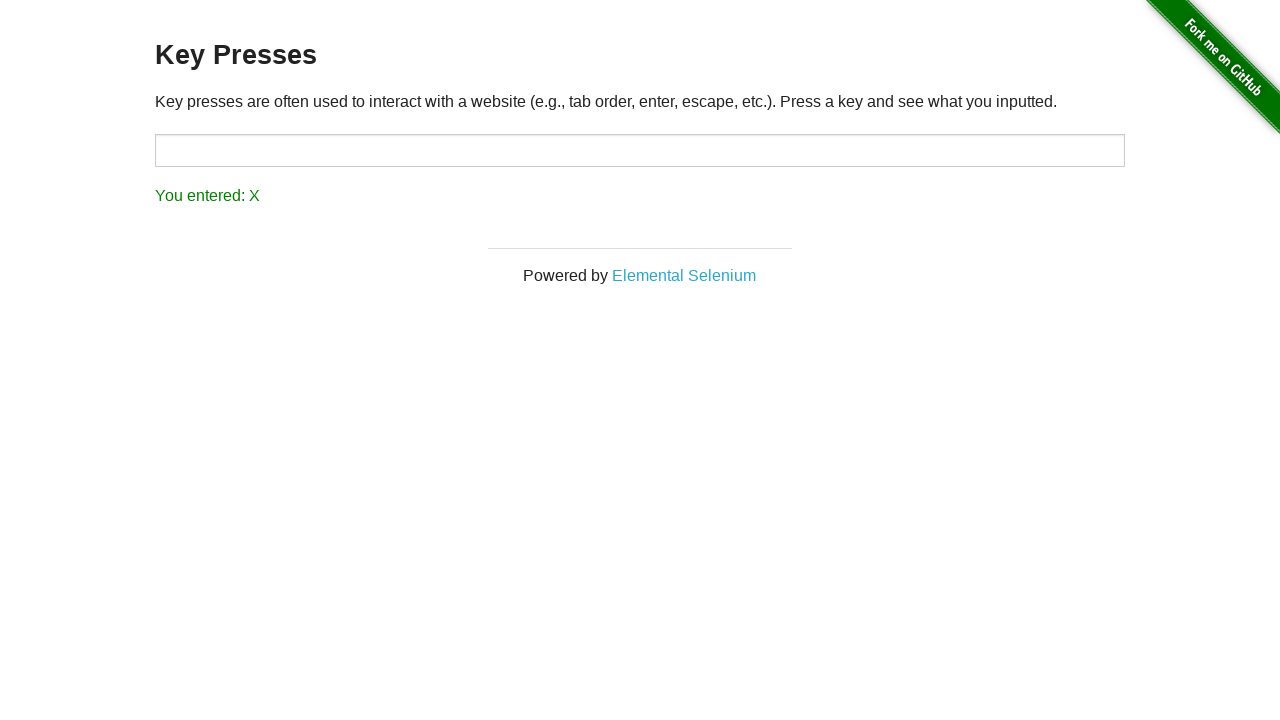

Verified that key press 'X' was detected and displayed
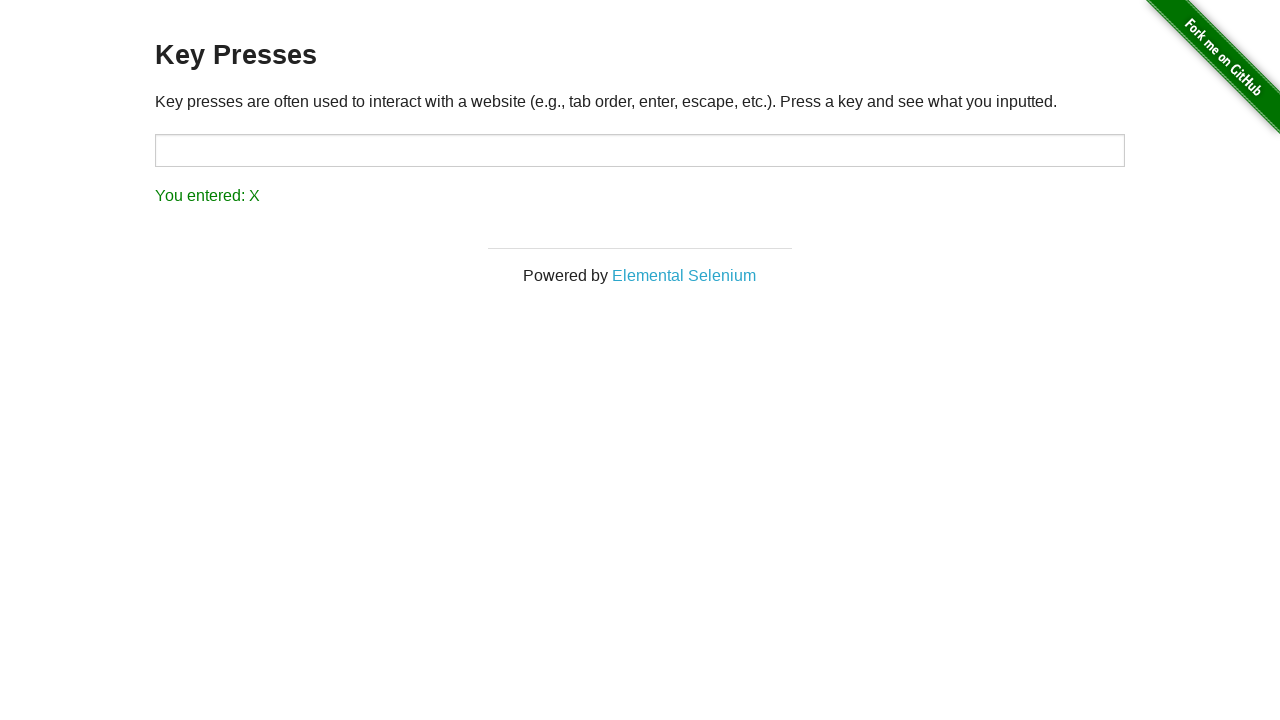

Pressed key 'Y'
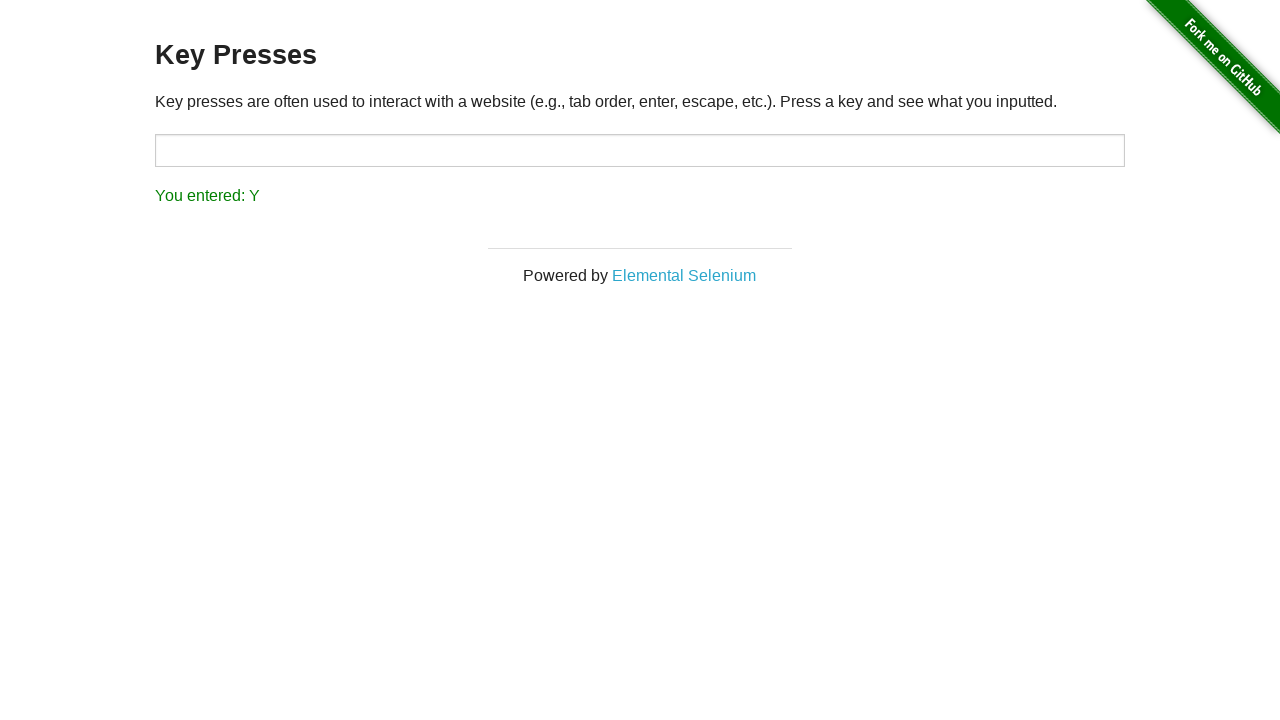

Verified that key press 'Y' was detected and displayed
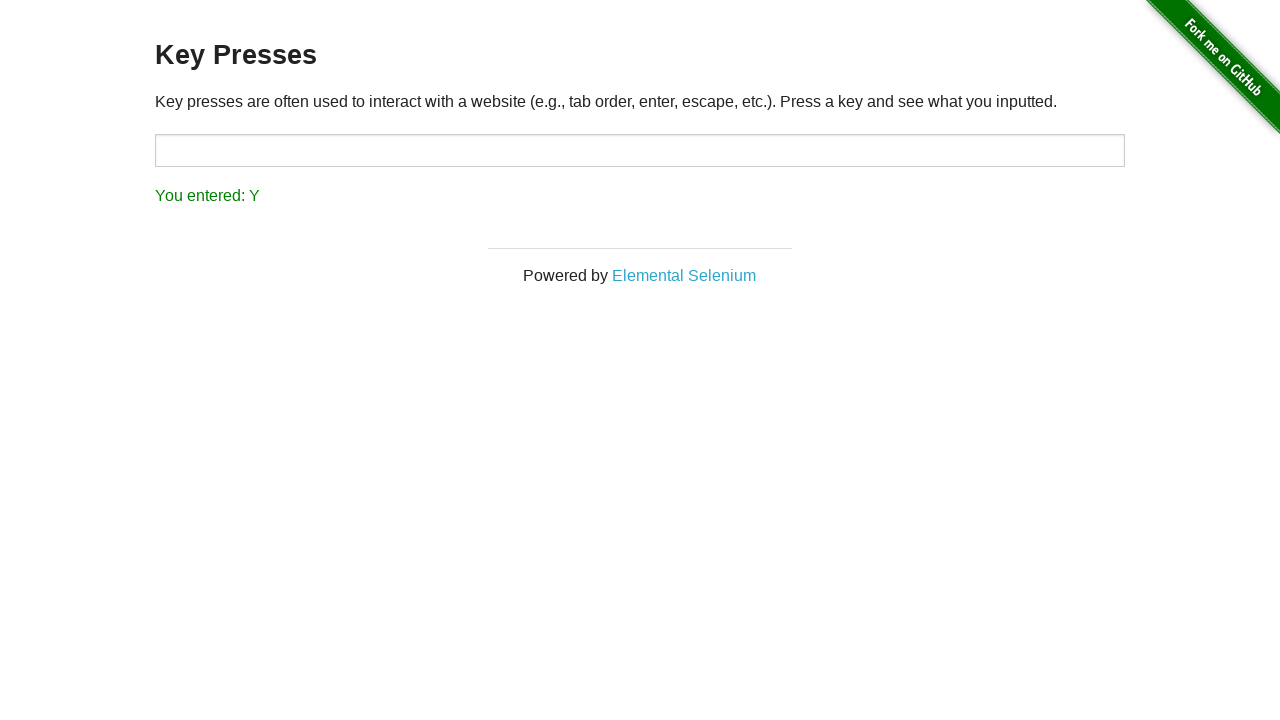

Pressed key 'Z'
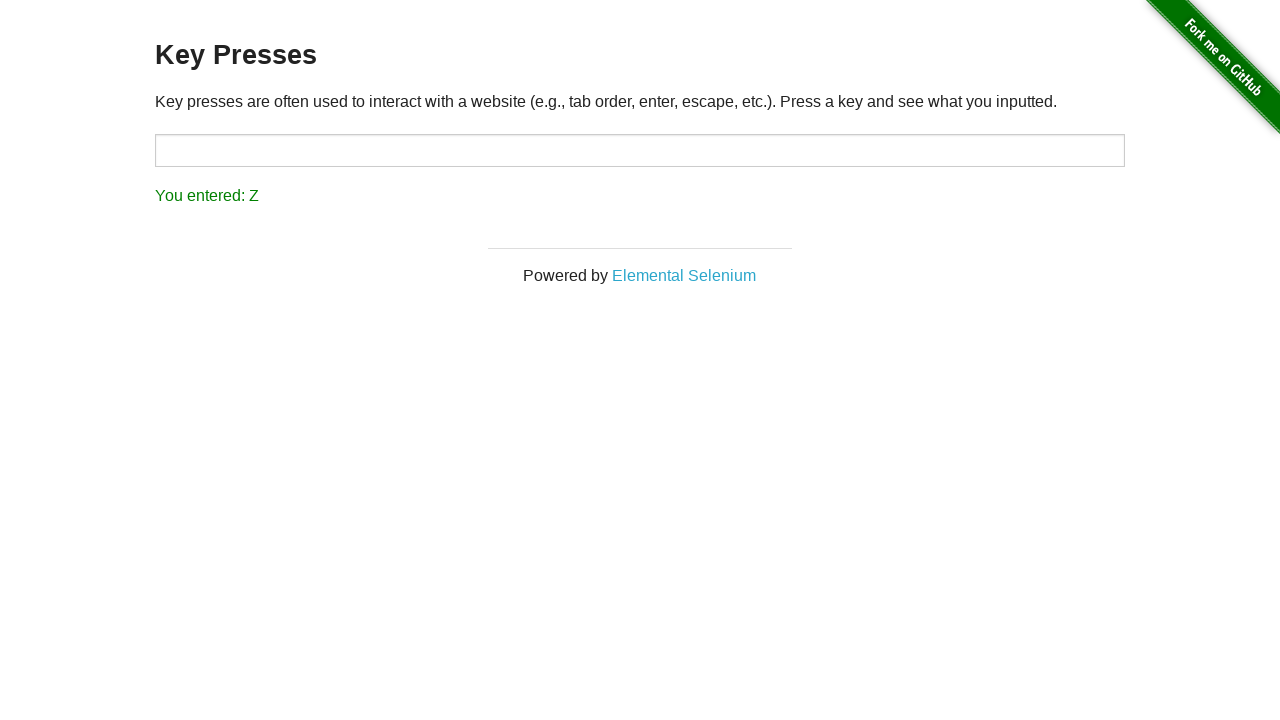

Verified that key press 'Z' was detected and displayed
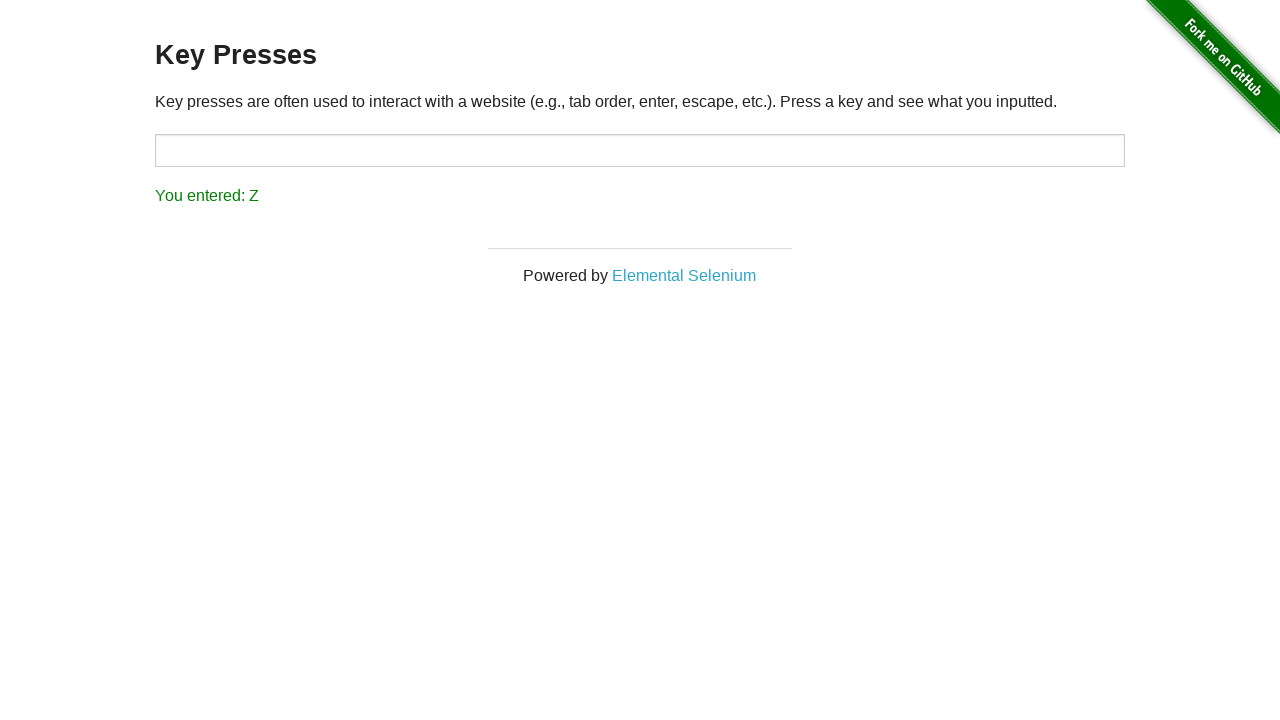

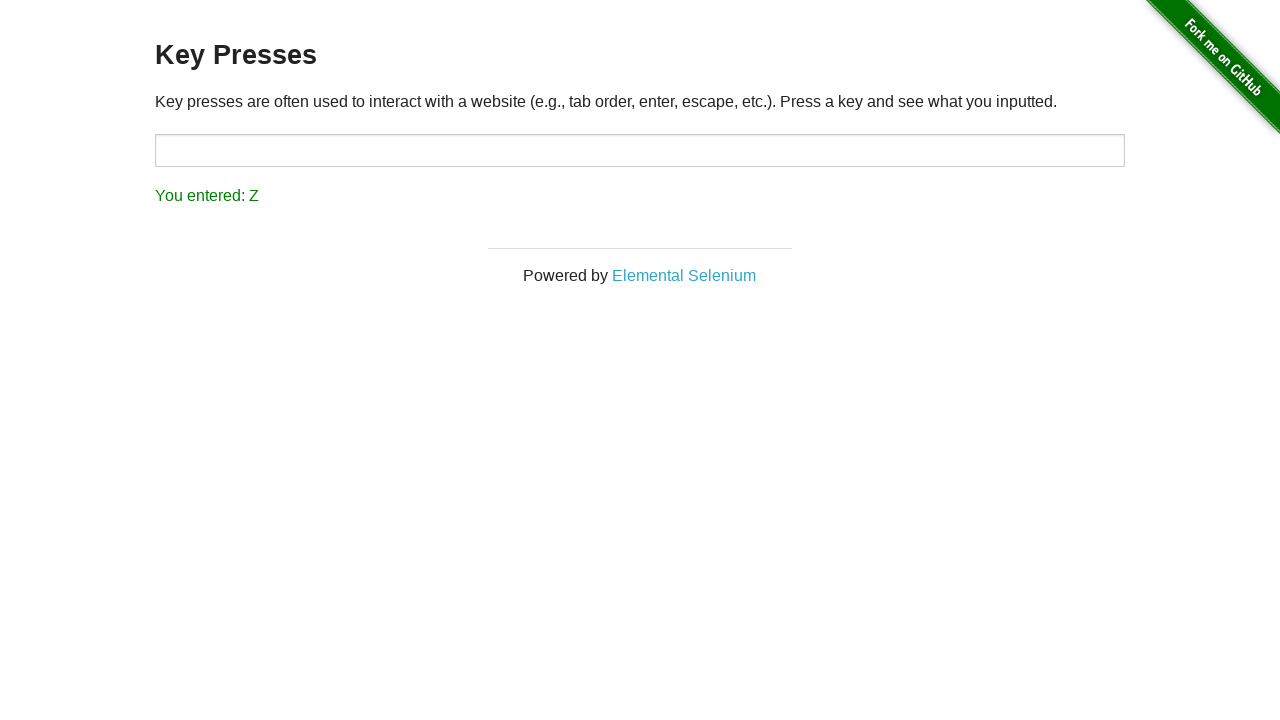